Navigates to a table page and reads table data including headers and all rows, extracting text content from each cell

Starting URL: http://the-internet.herokuapp.com/

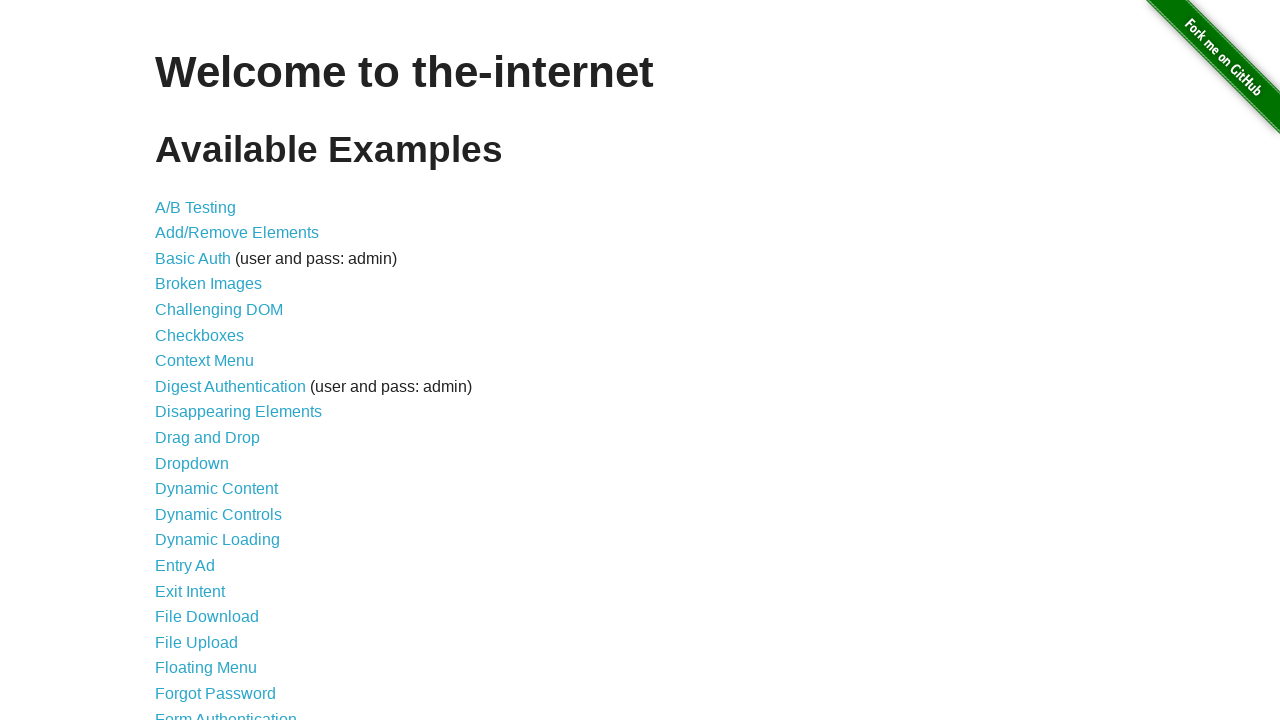

Clicked link to navigate to tables page at (230, 574) on a[href='/tables']
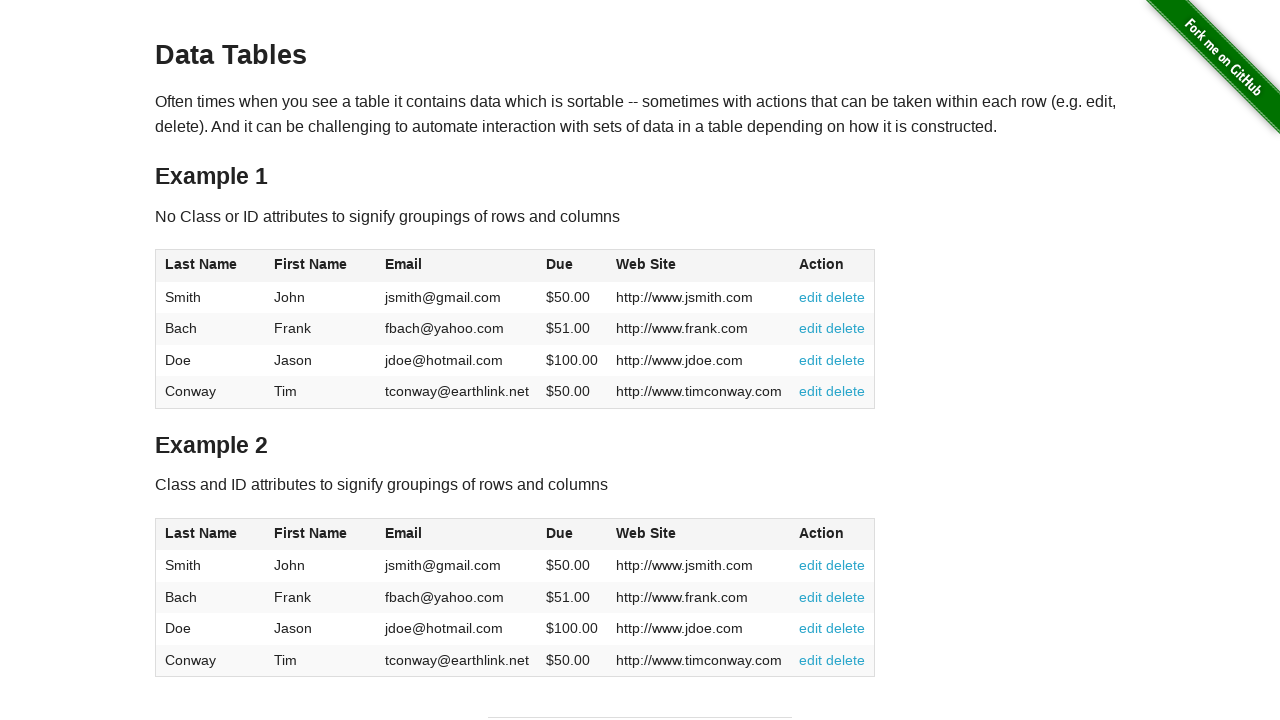

Table #table1 loaded and visible
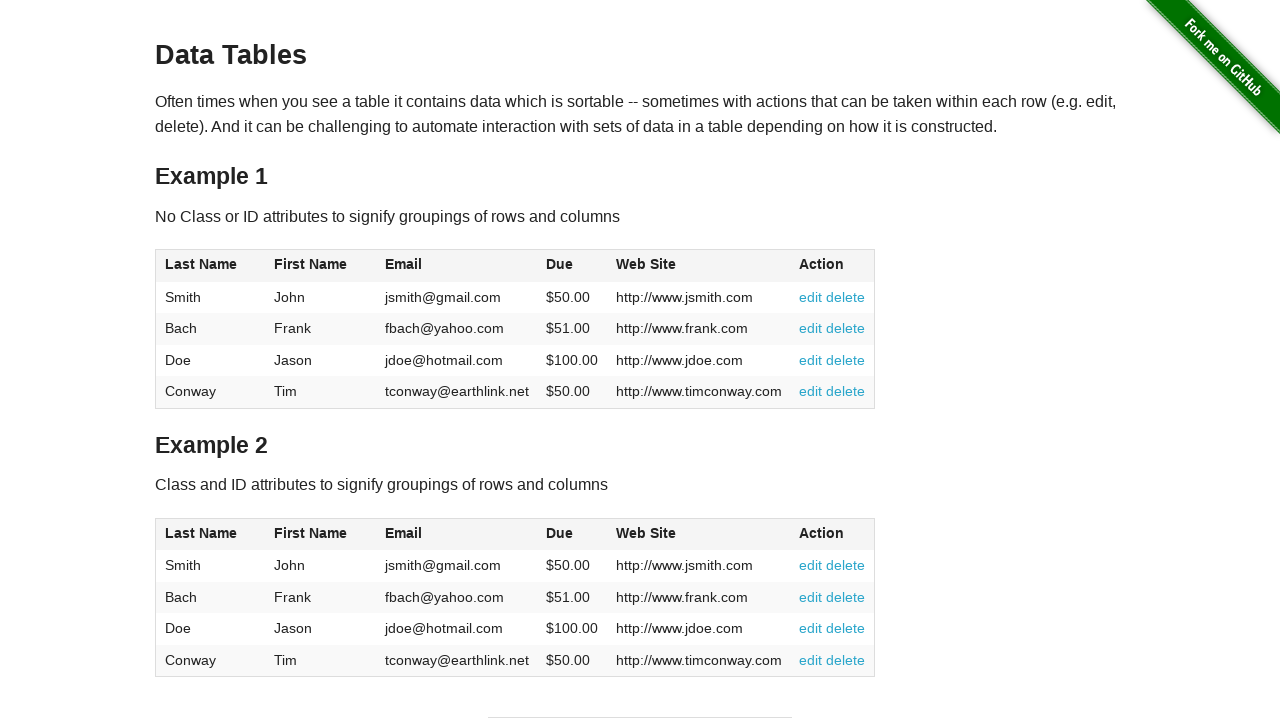

Located all table header elements
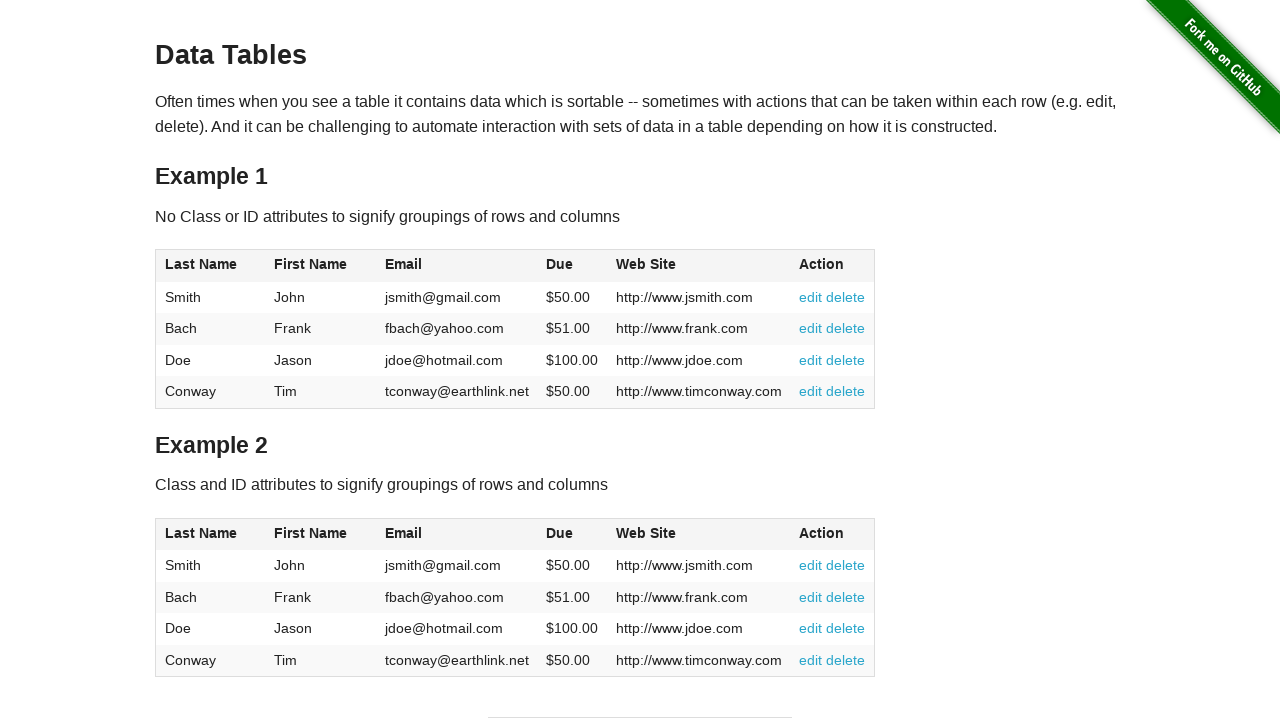

Extracted header text: Last Name
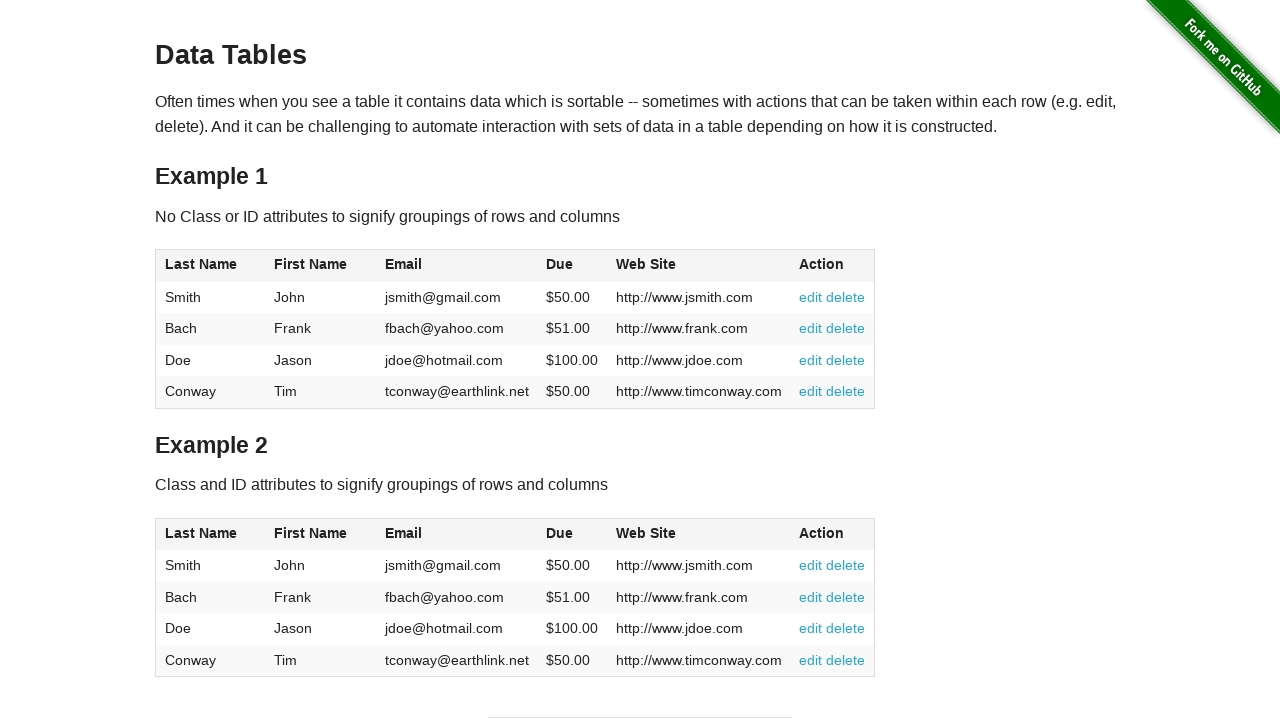

Extracted header text: First Name
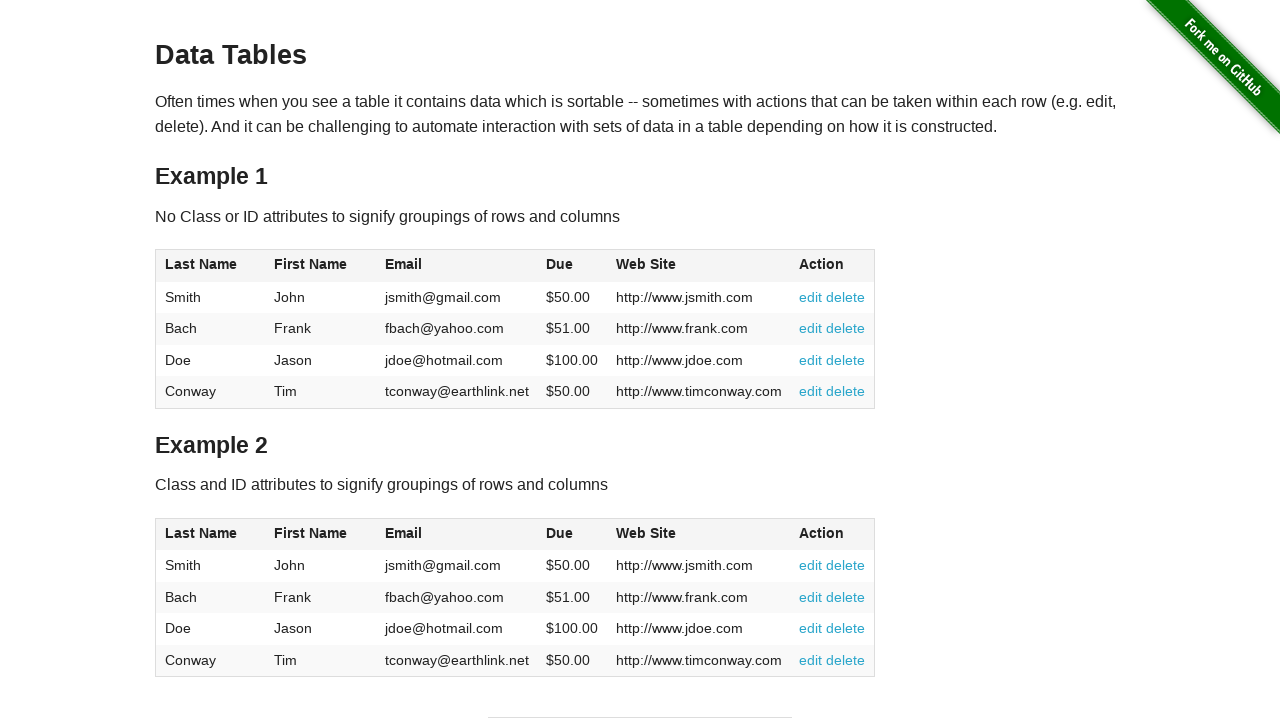

Extracted header text: Email
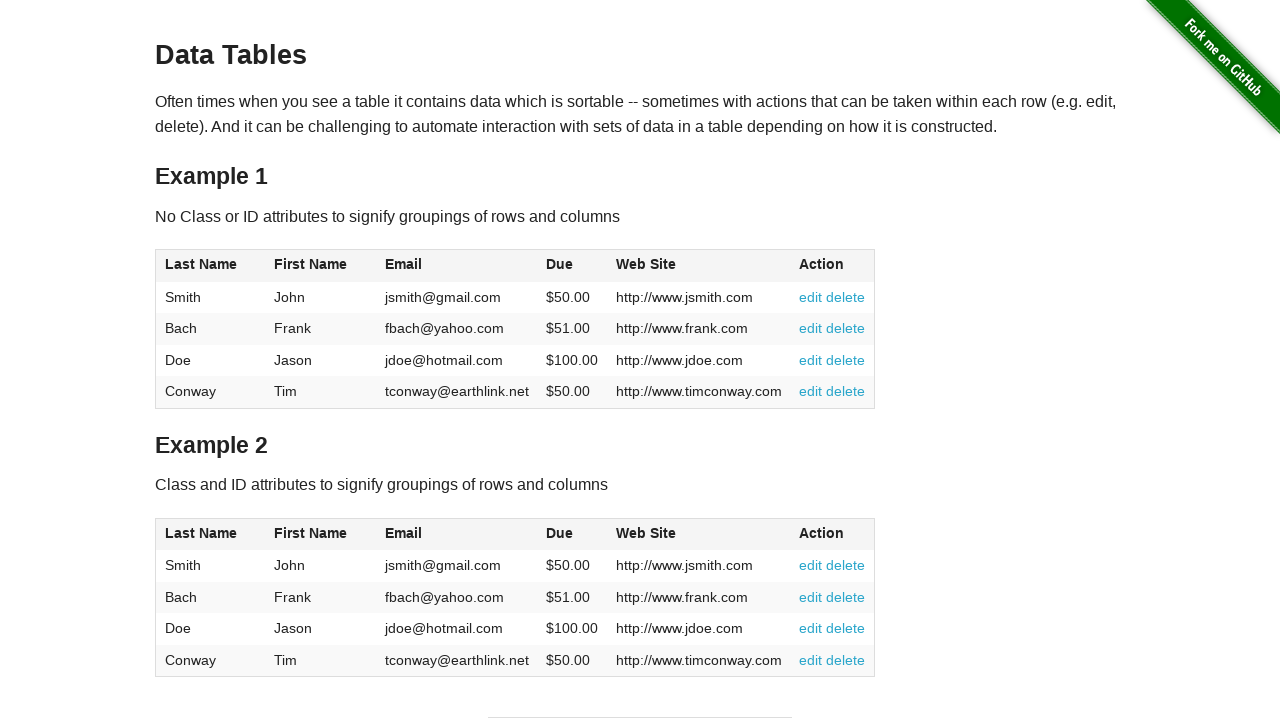

Extracted header text: Due
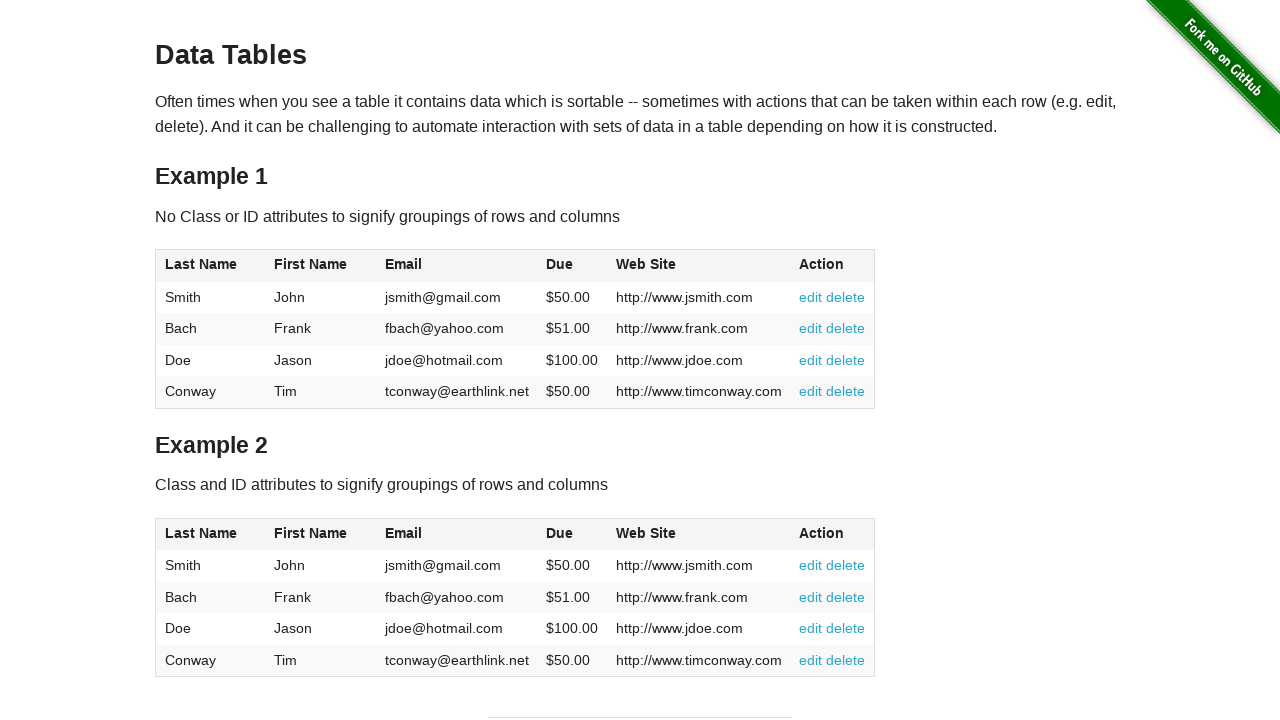

Extracted header text: Web Site
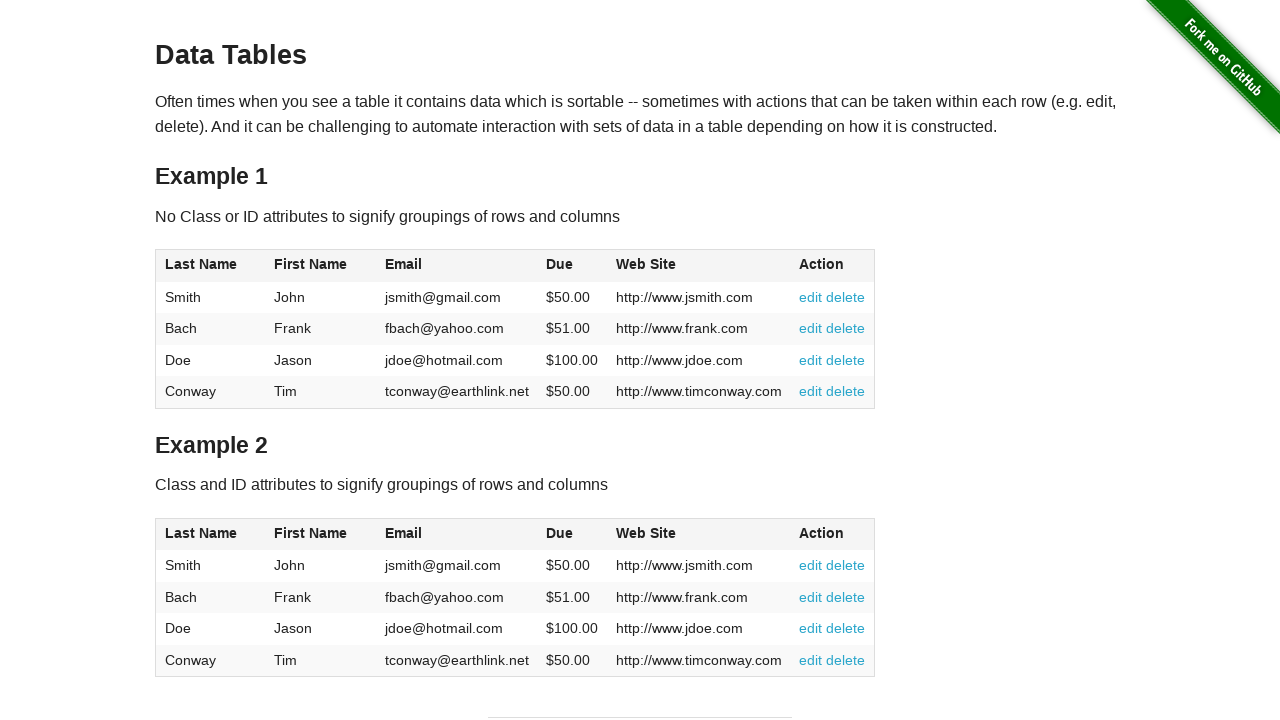

Extracted header text: Action
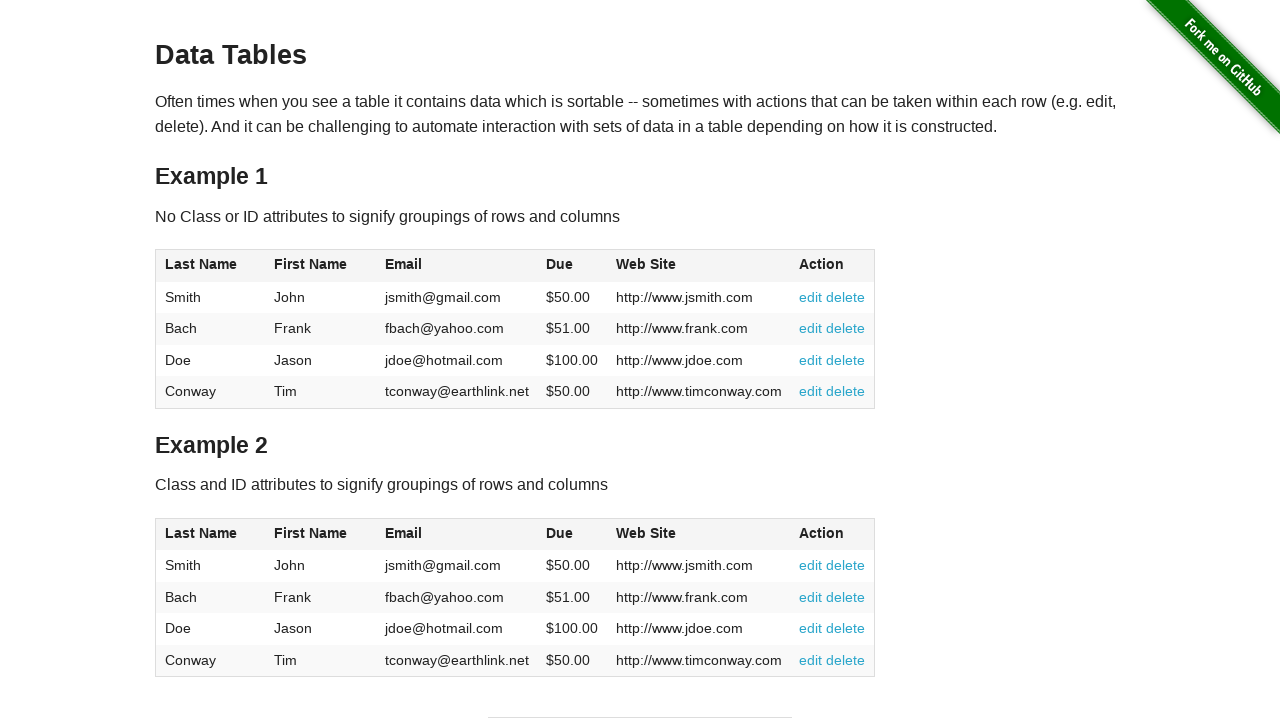

Located all table body rows
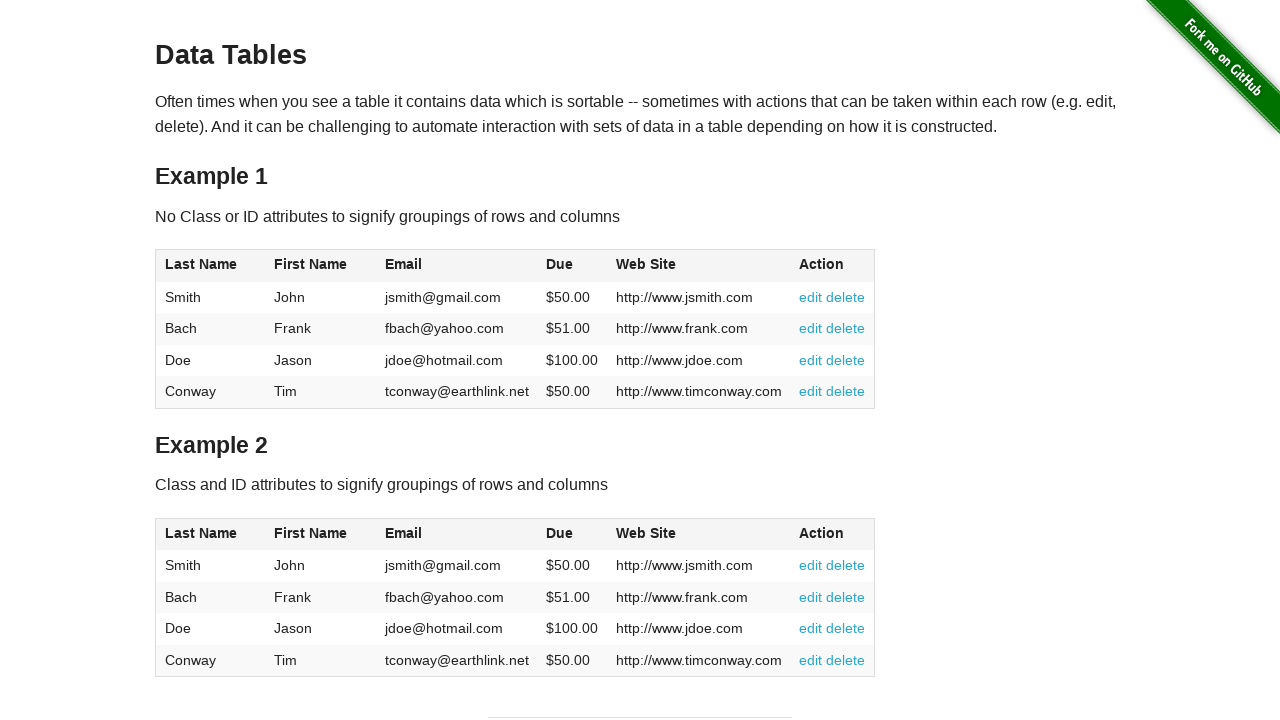

Located all cells in current table row
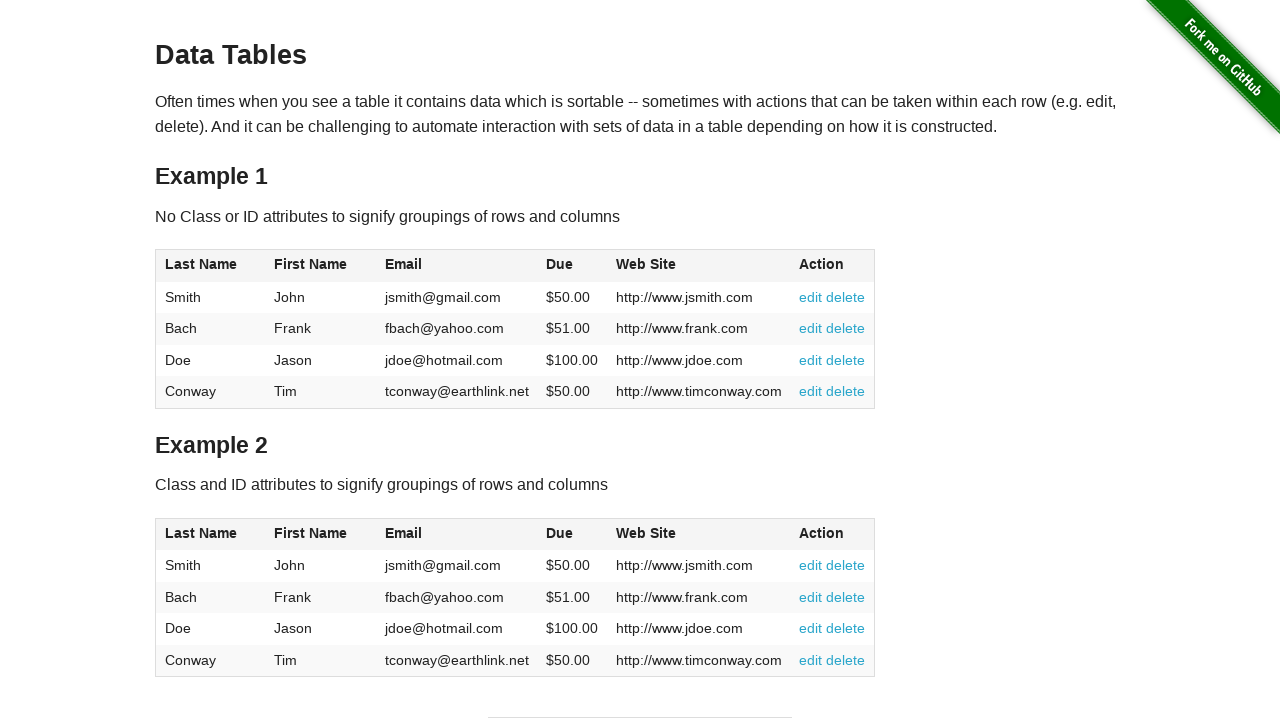

Extracted cell text: Smith
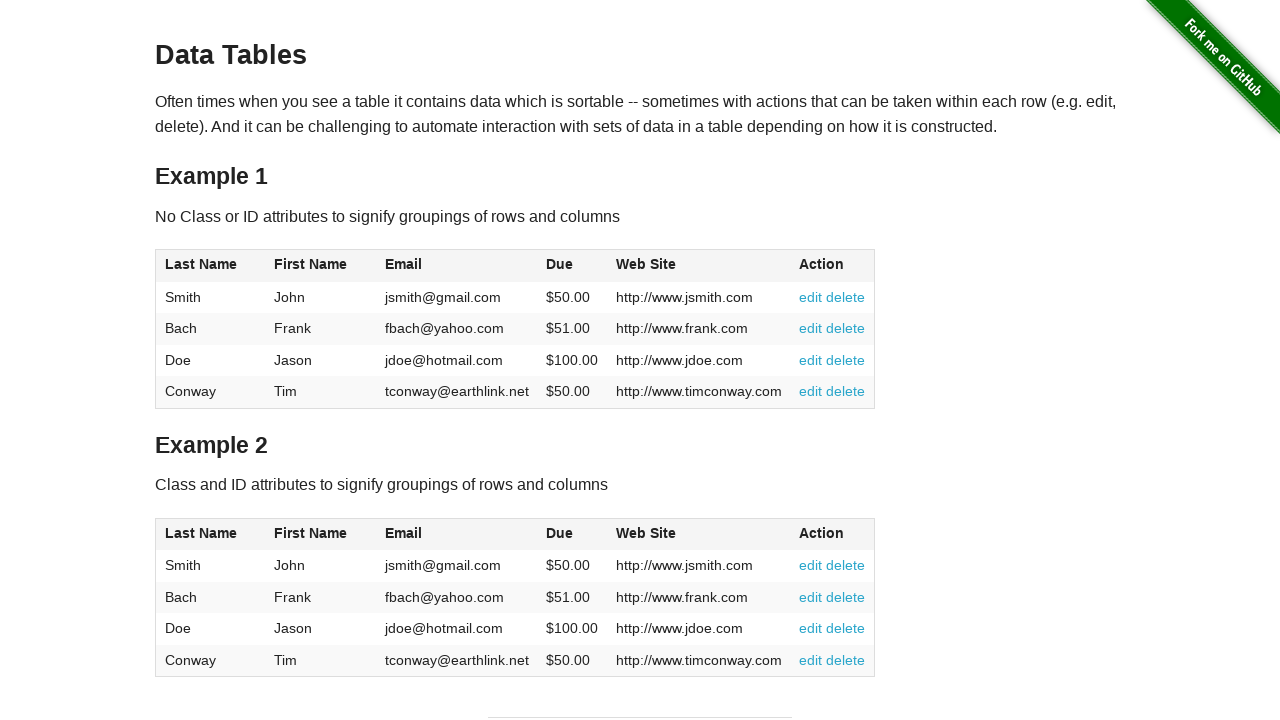

Extracted cell text: John
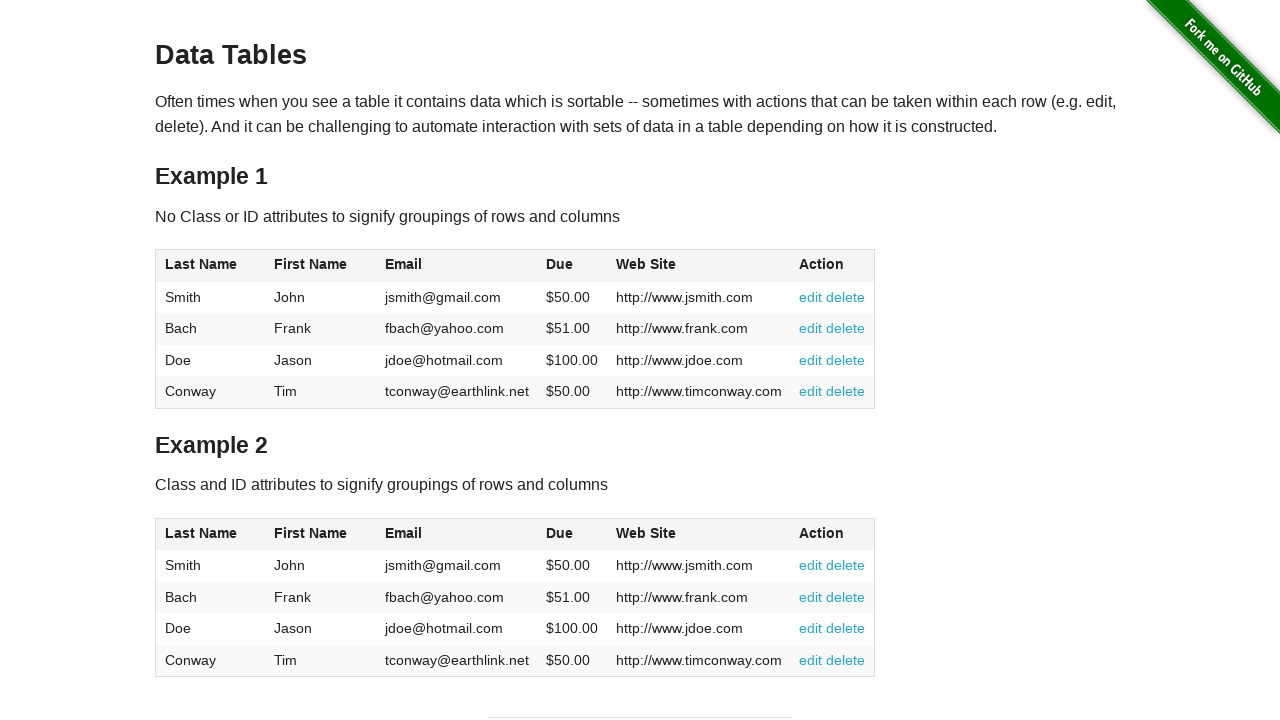

Extracted cell text: jsmith@gmail.com
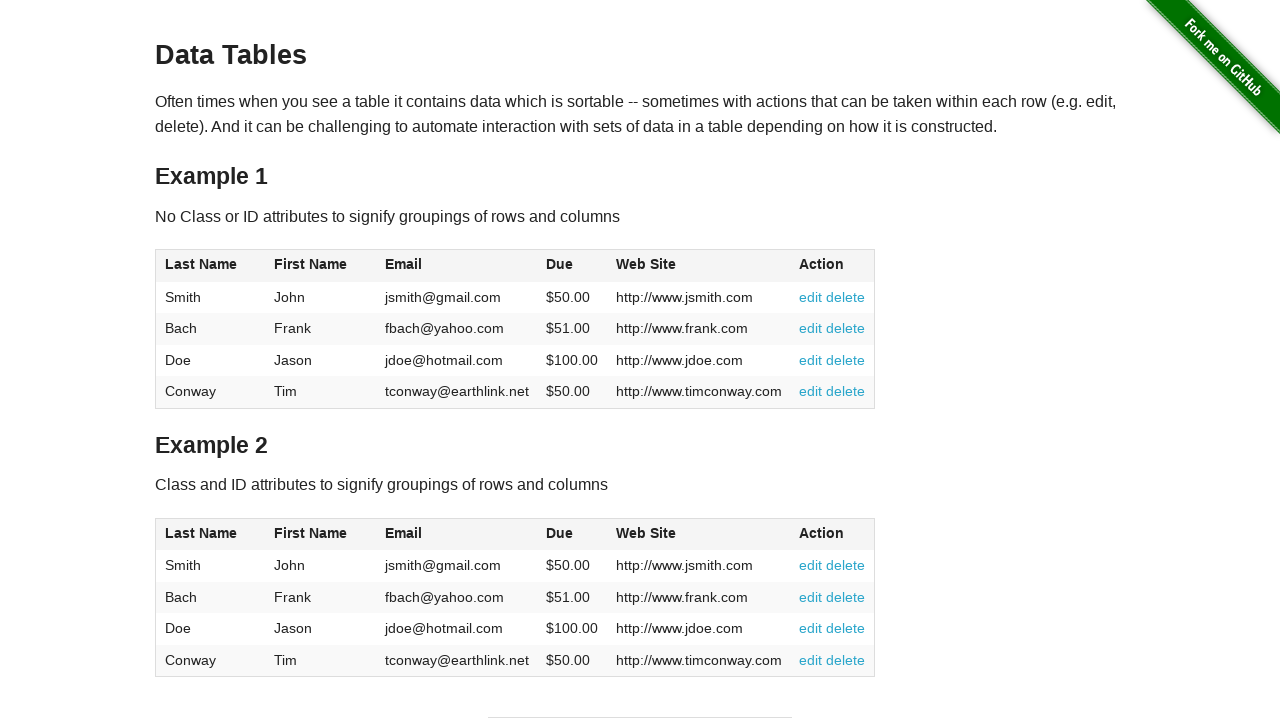

Extracted cell text: $50.00
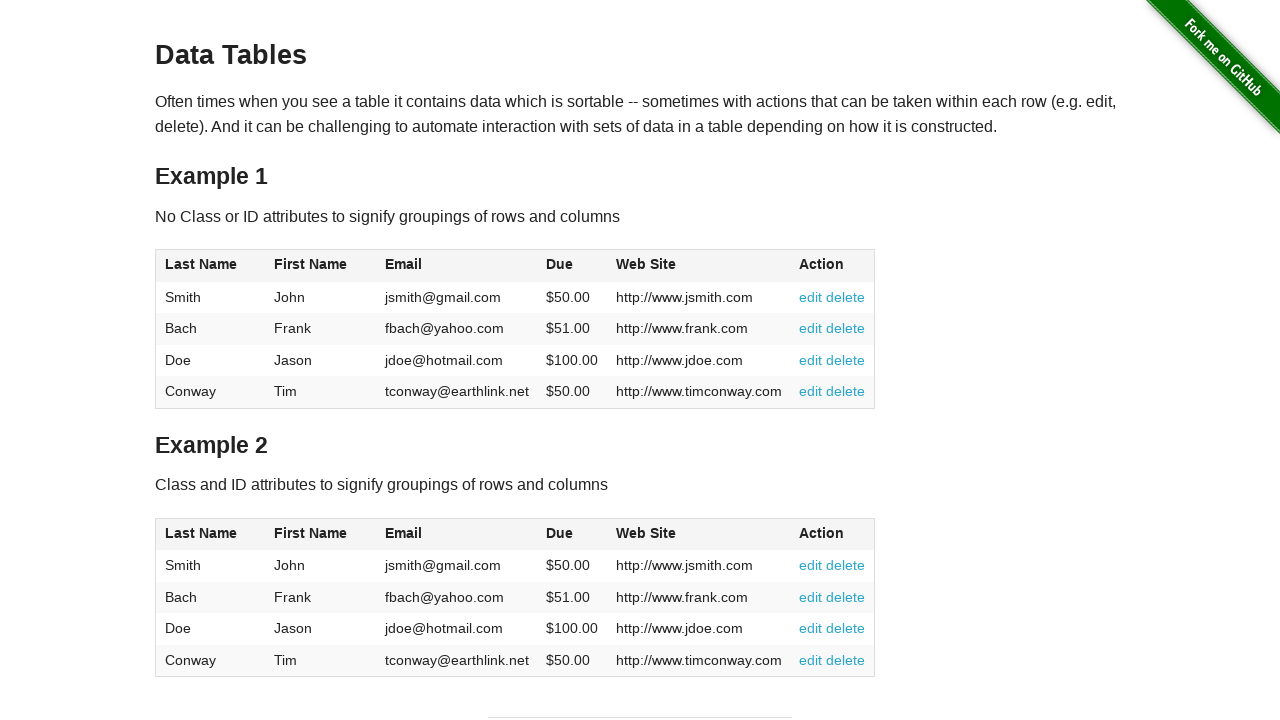

Extracted cell text: http://www.jsmith.com
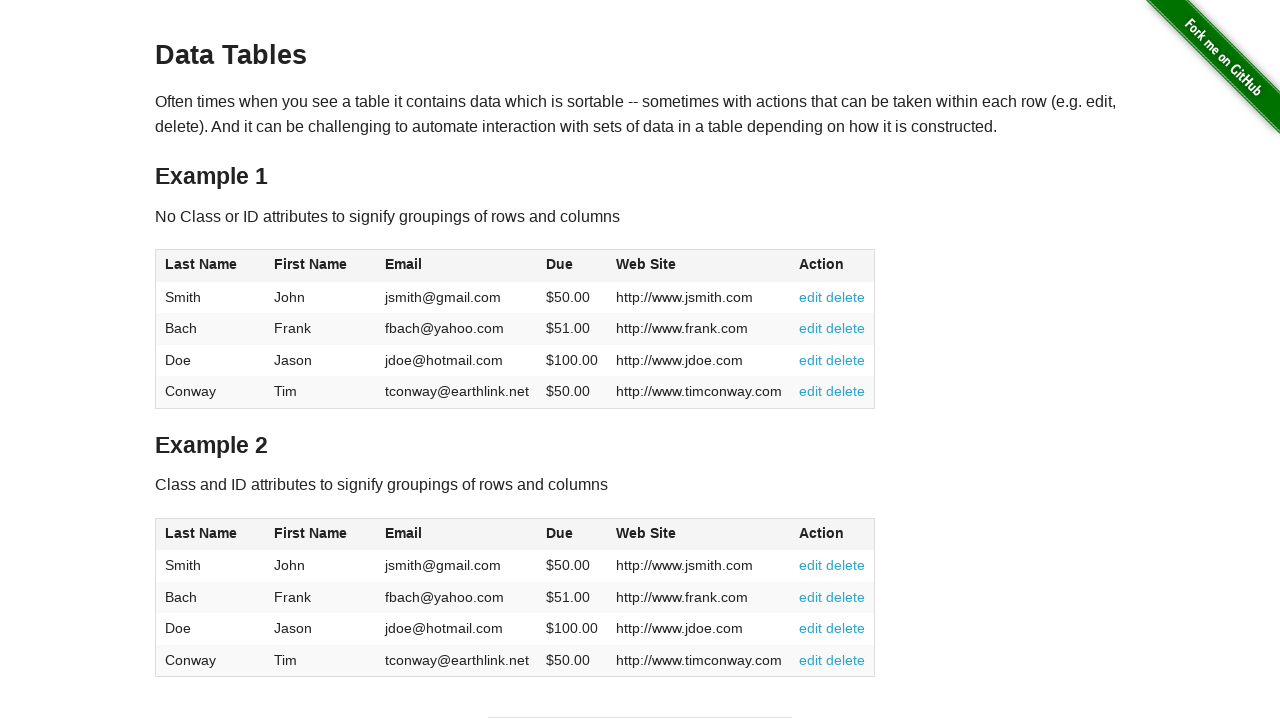

Extracted cell text: 
          edit
          delete
        
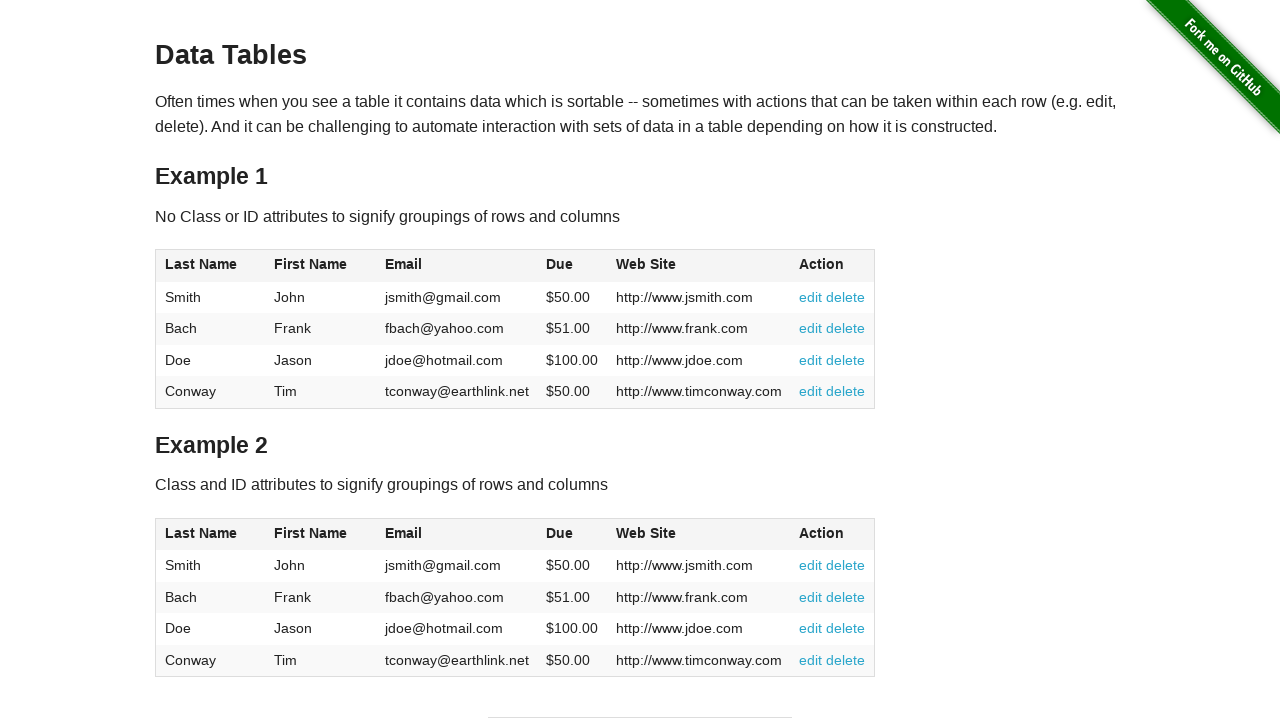

Located all cells in current table row
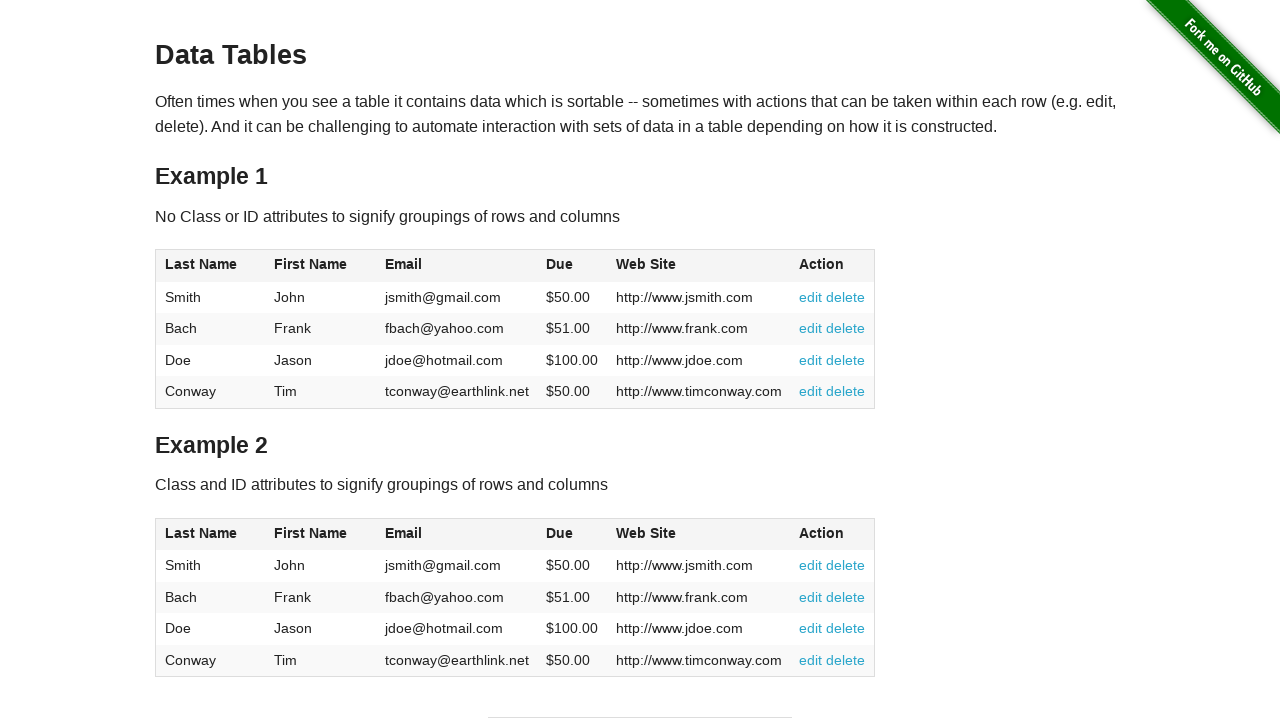

Extracted cell text: Bach
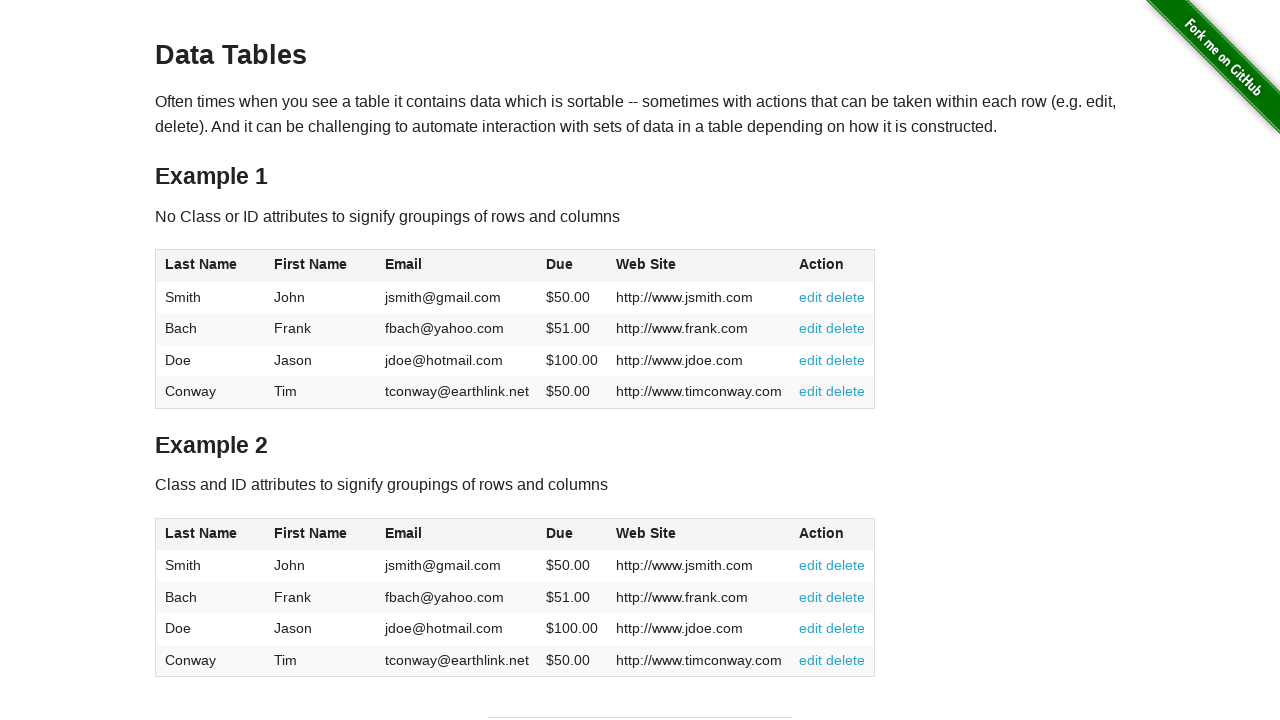

Extracted cell text: Frank
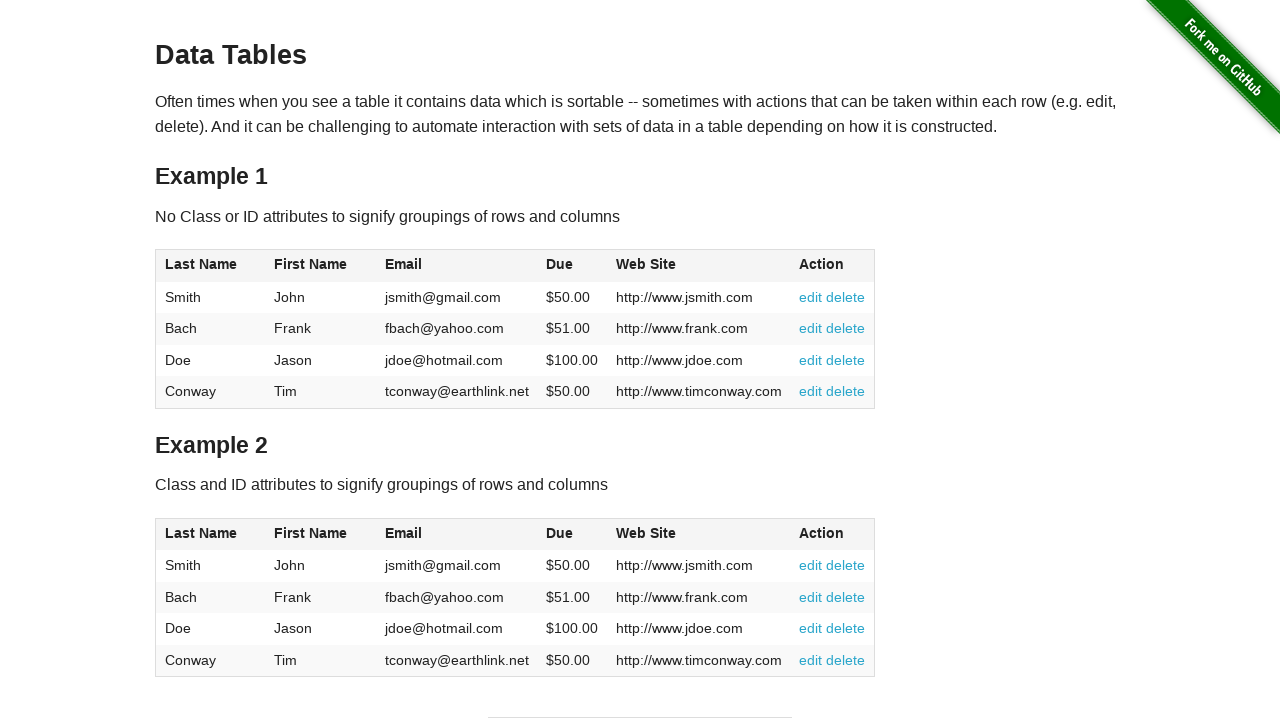

Extracted cell text: fbach@yahoo.com
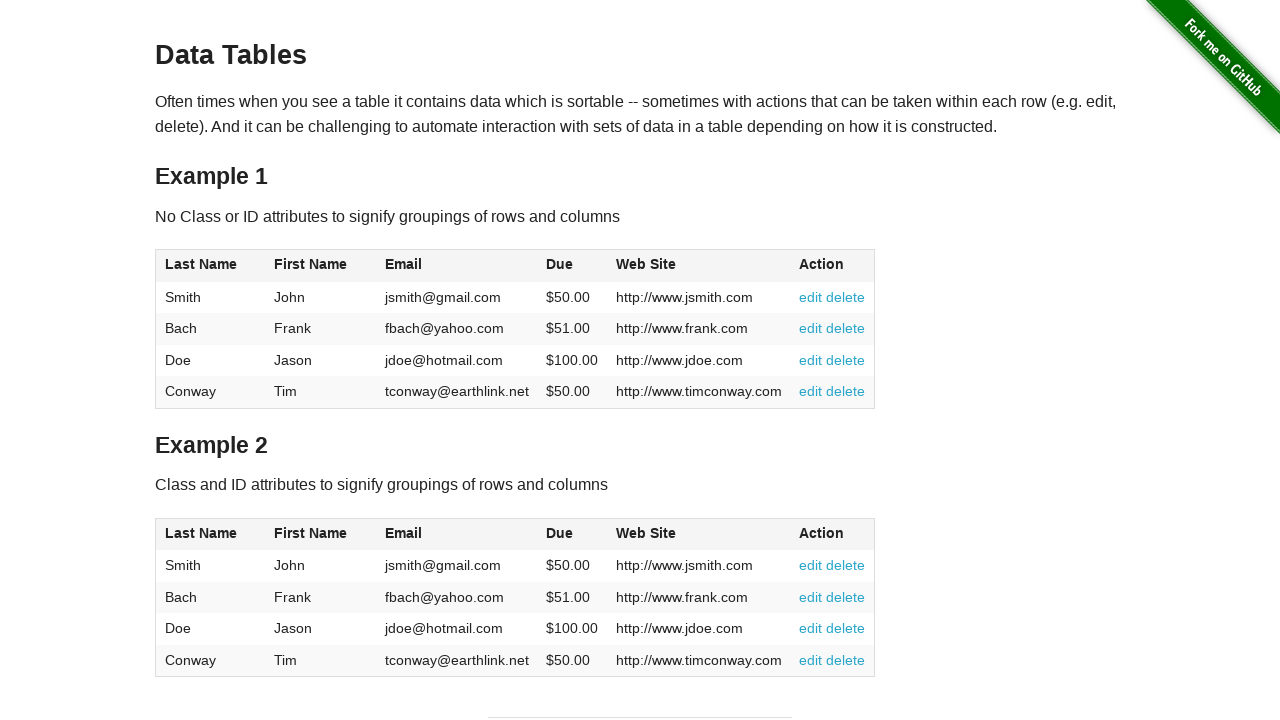

Extracted cell text: $51.00
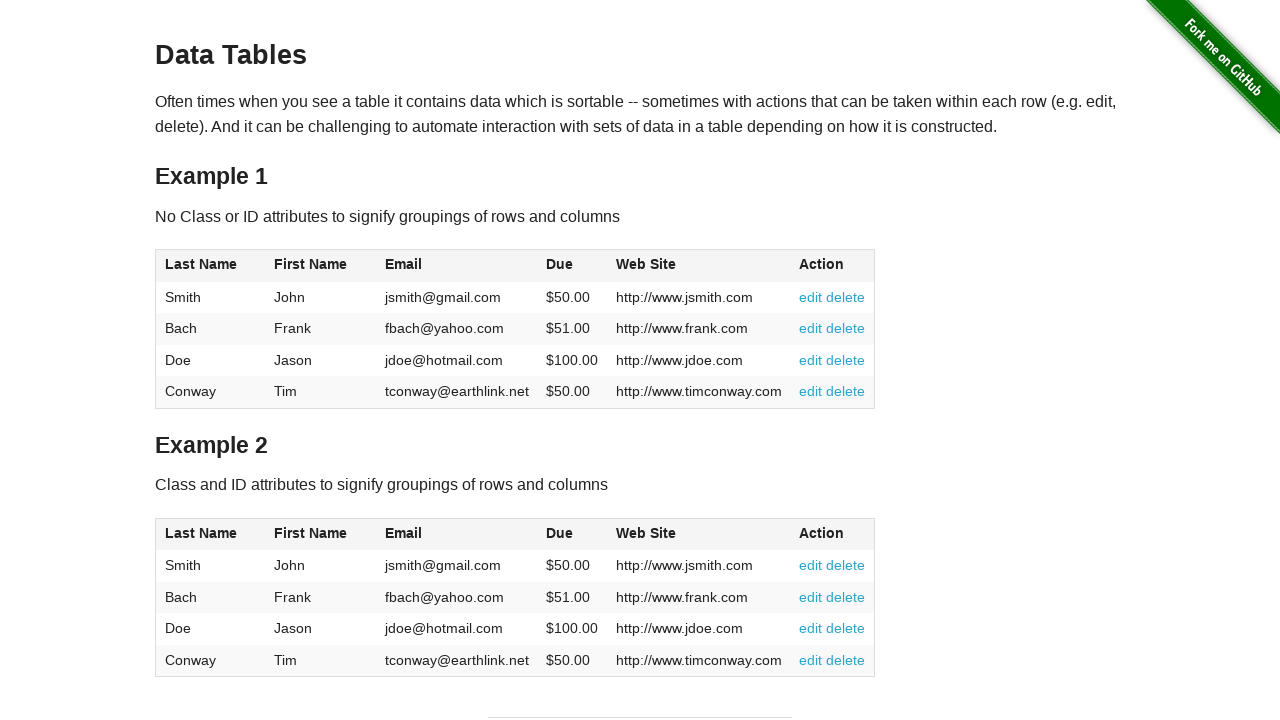

Extracted cell text: http://www.frank.com
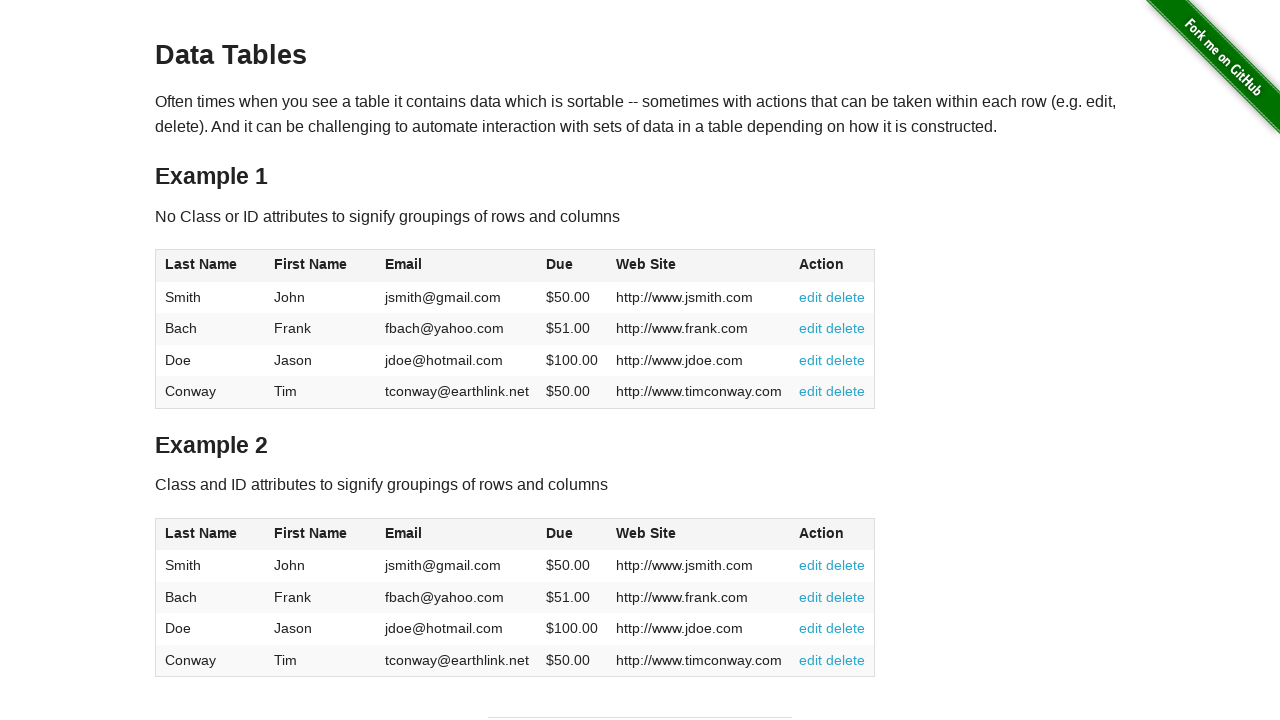

Extracted cell text: 
          edit
          delete
        
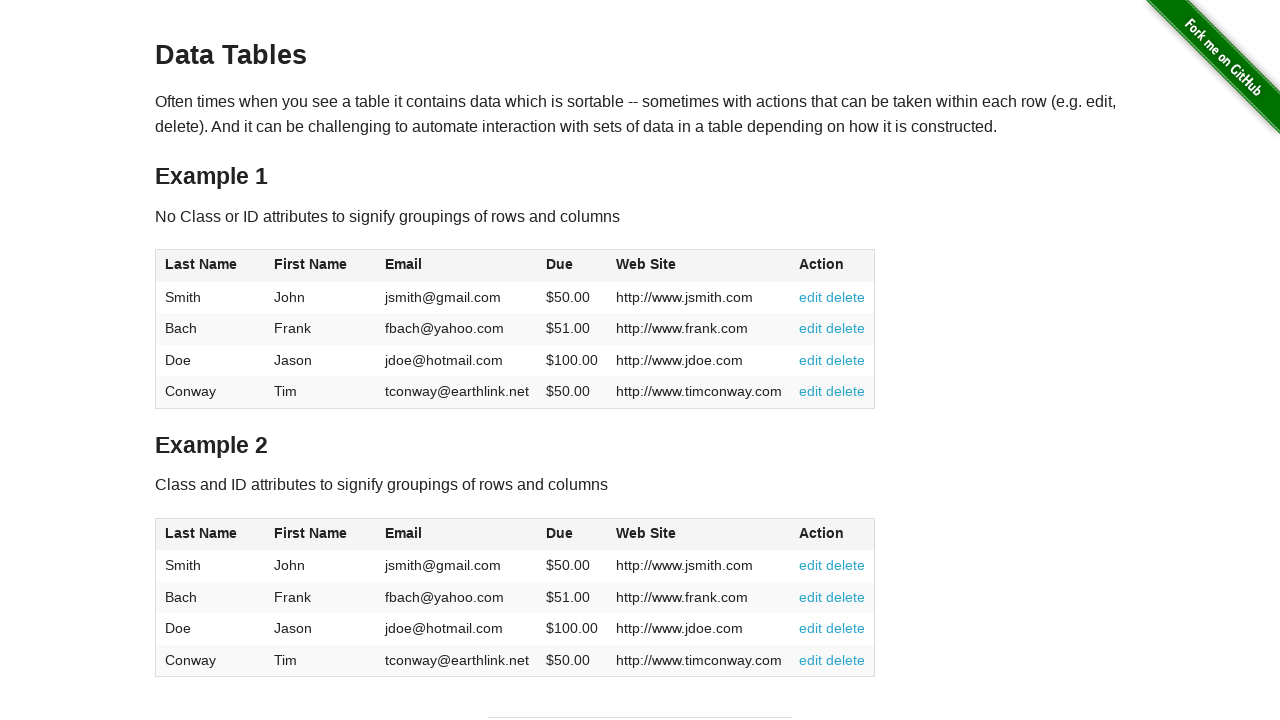

Located all cells in current table row
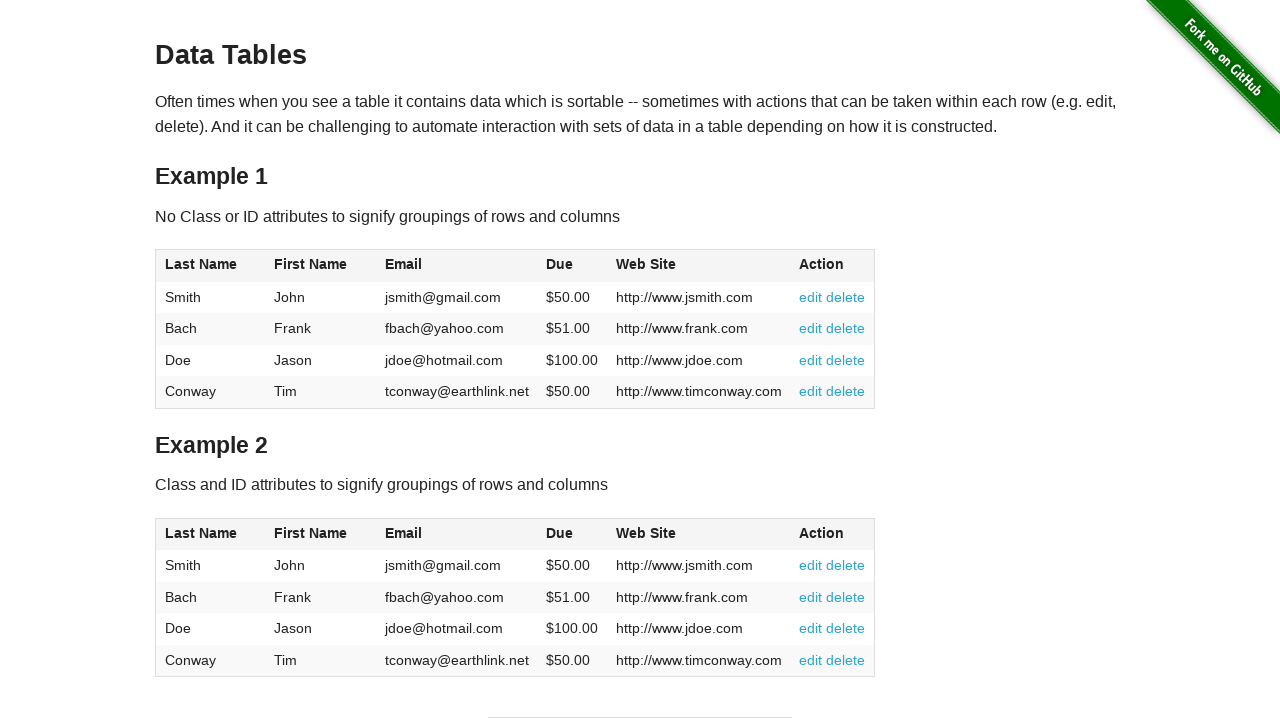

Extracted cell text: Doe
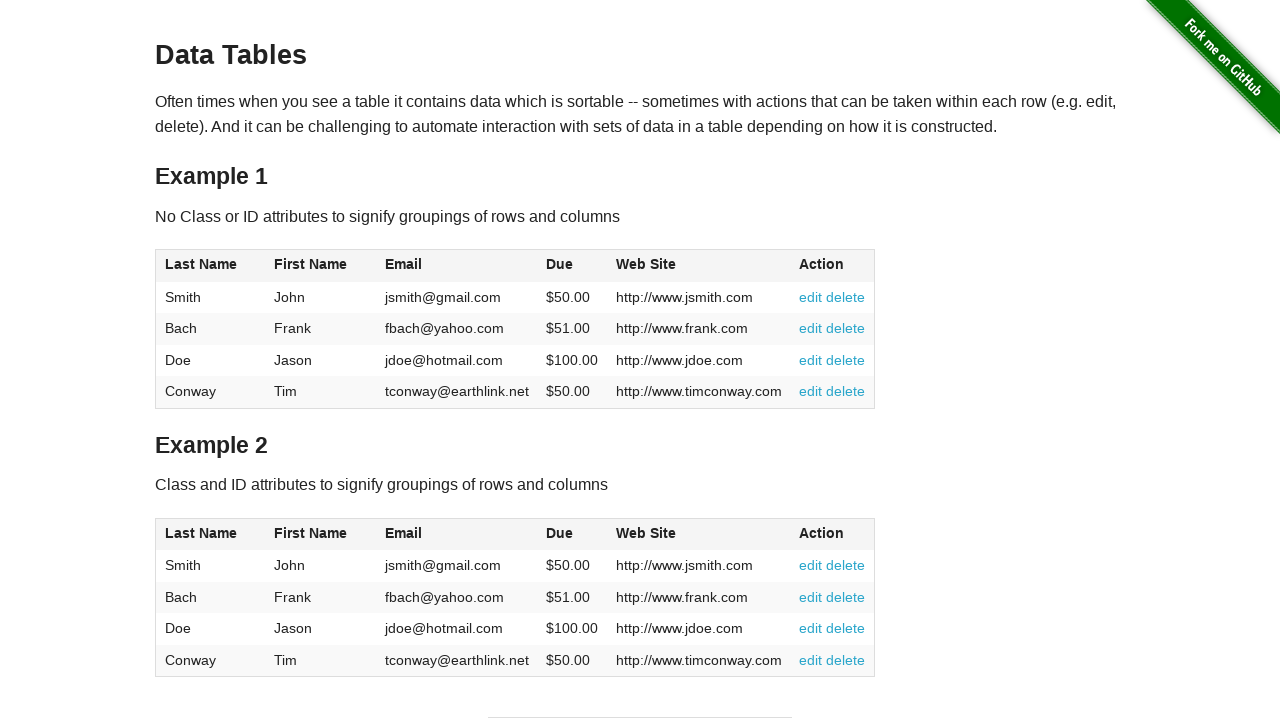

Extracted cell text: Jason
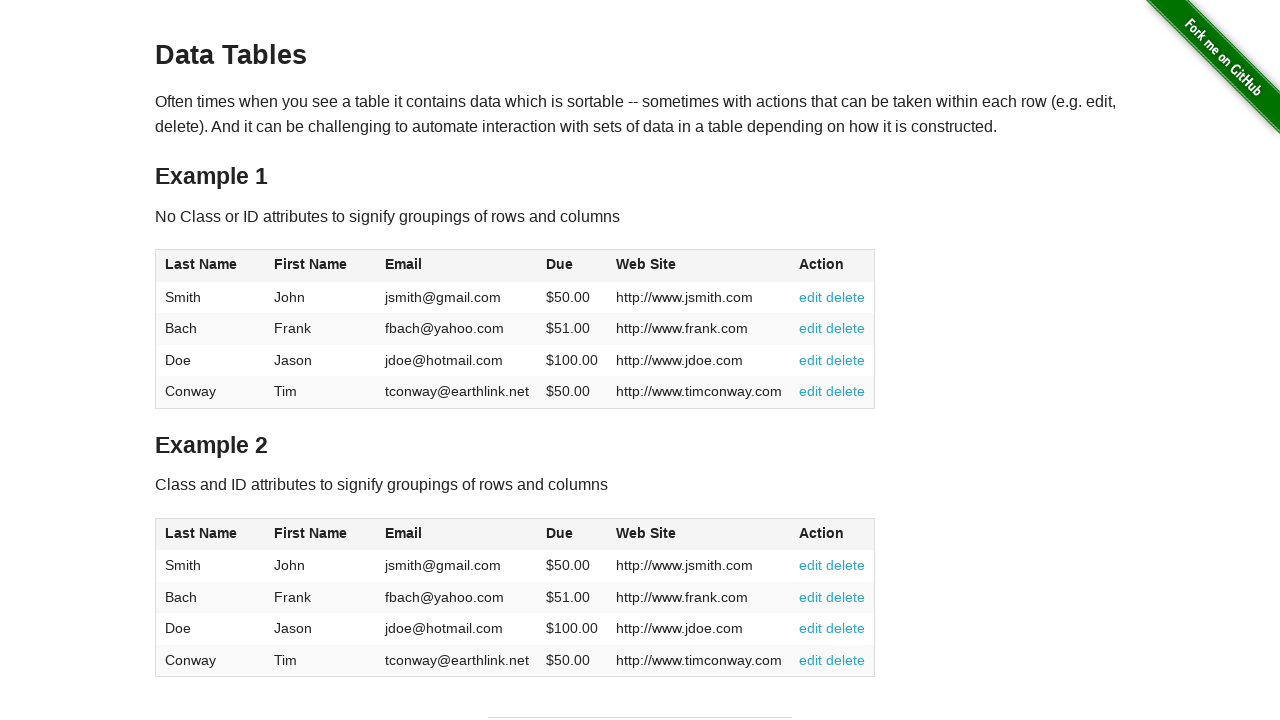

Extracted cell text: jdoe@hotmail.com
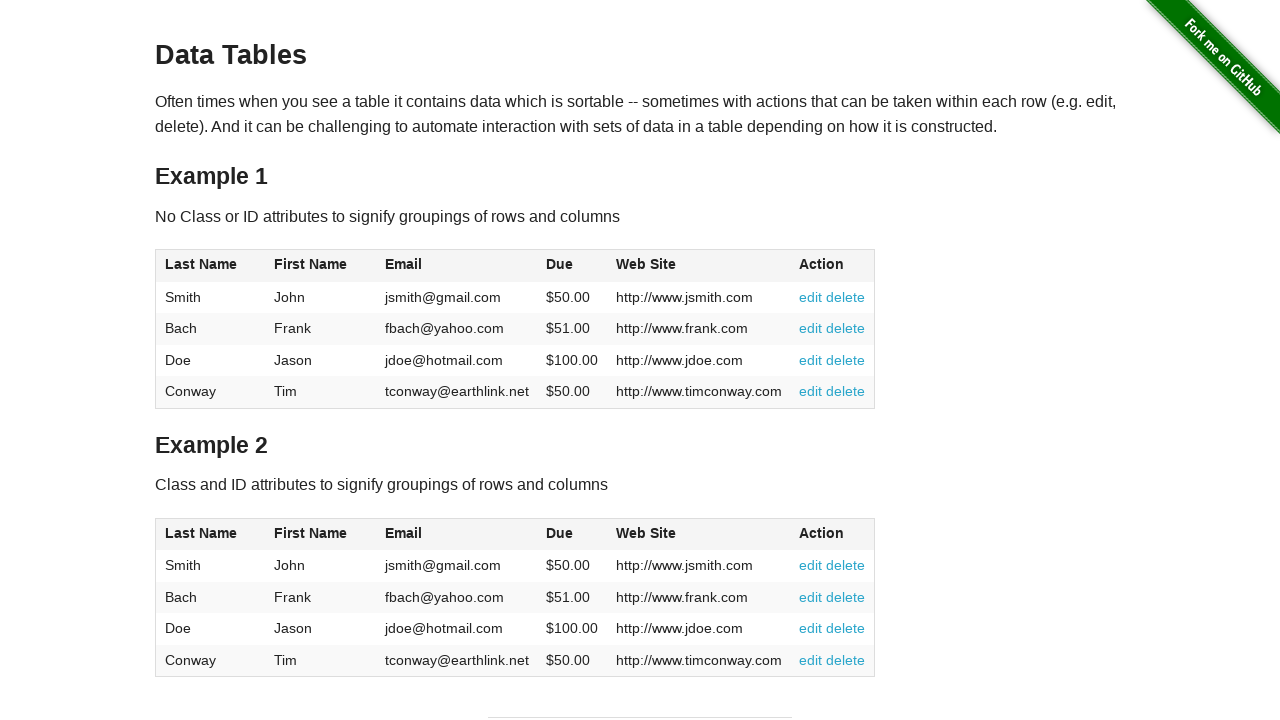

Extracted cell text: $100.00
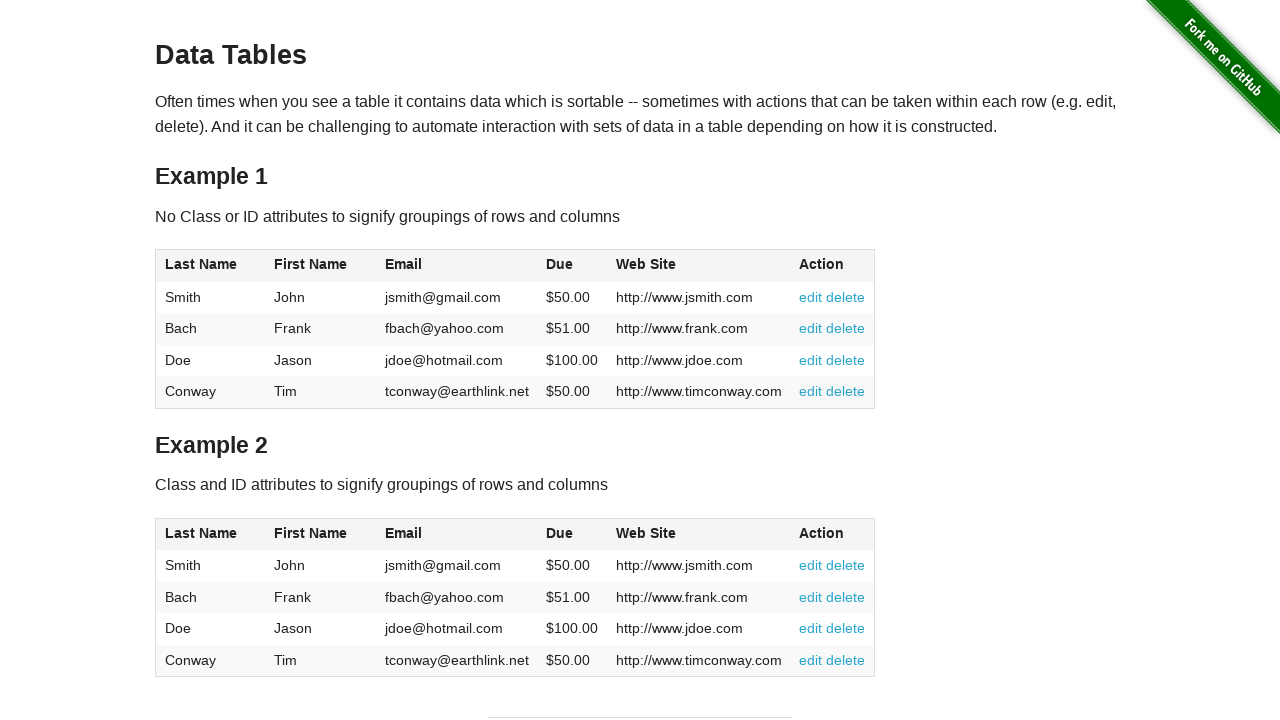

Extracted cell text: http://www.jdoe.com
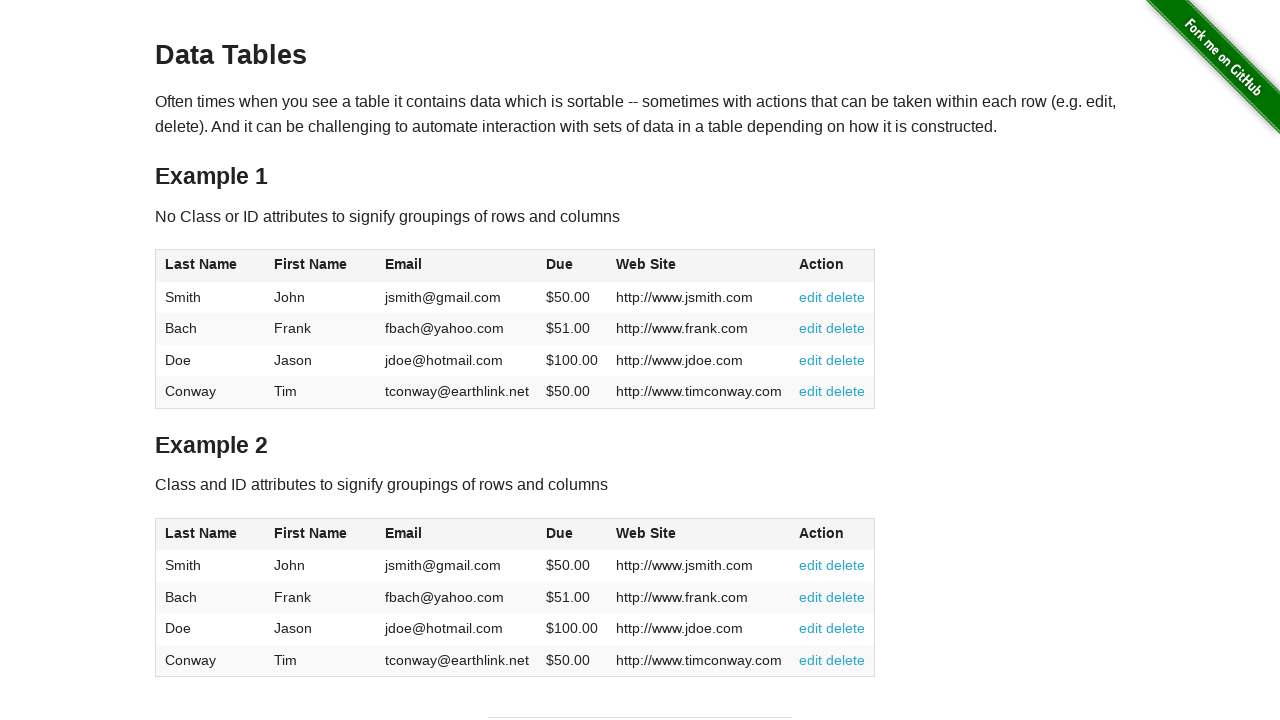

Extracted cell text: 
          edit
          delete
        
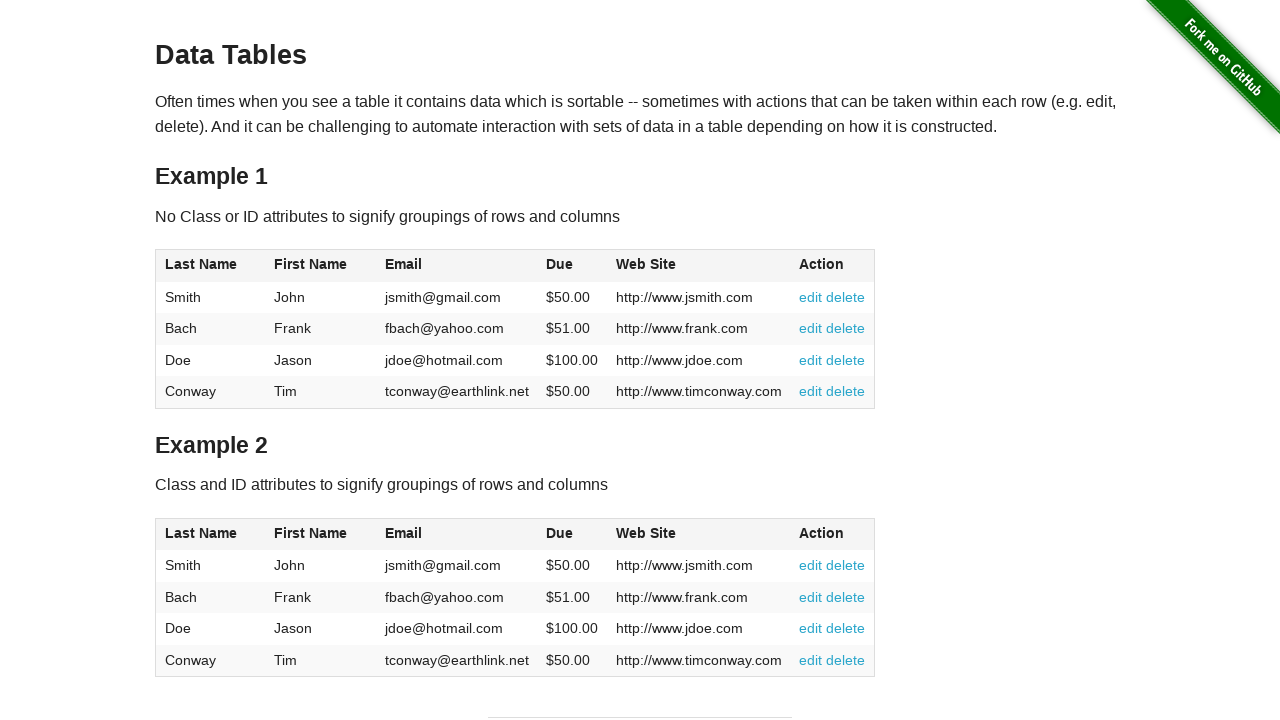

Located all cells in current table row
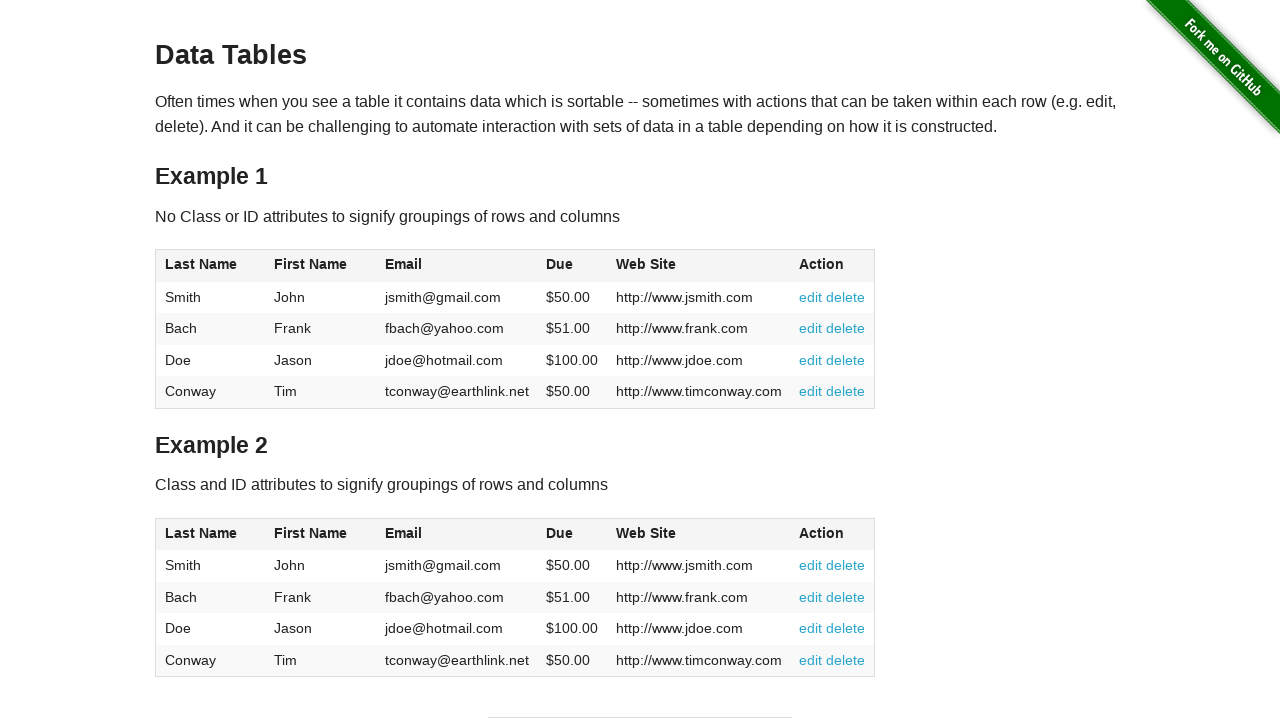

Extracted cell text: Conway
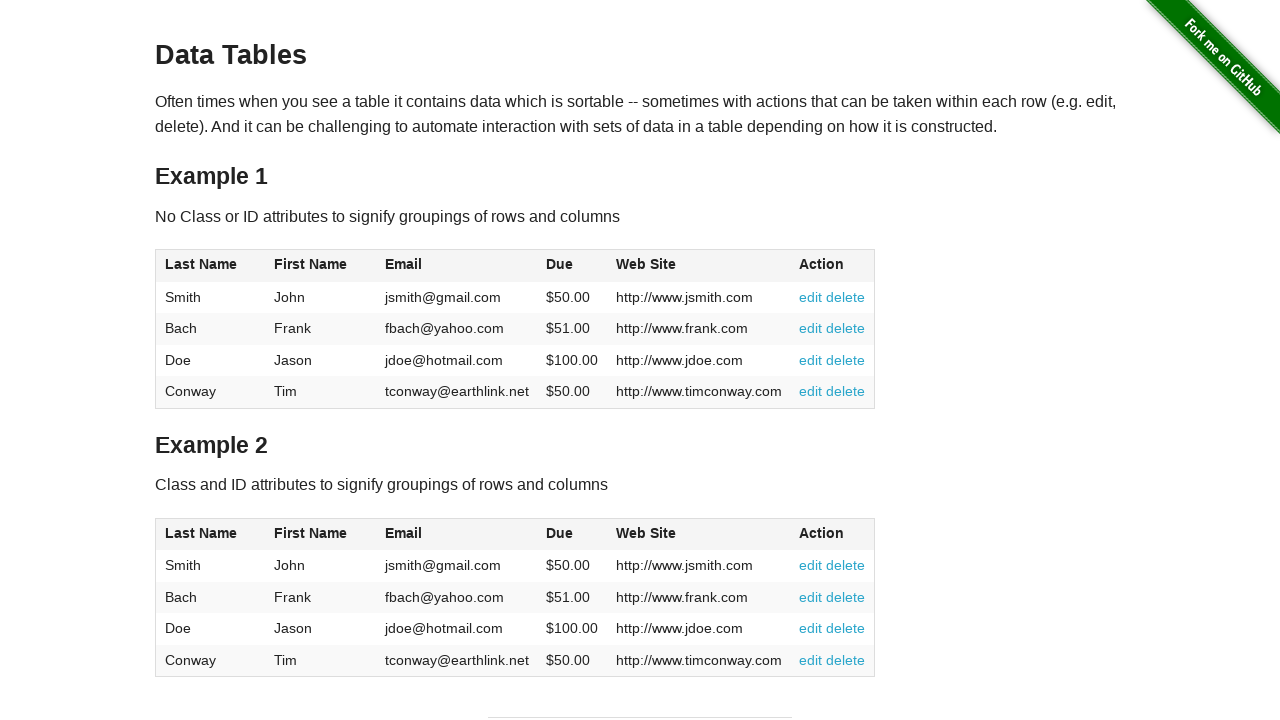

Extracted cell text: Tim
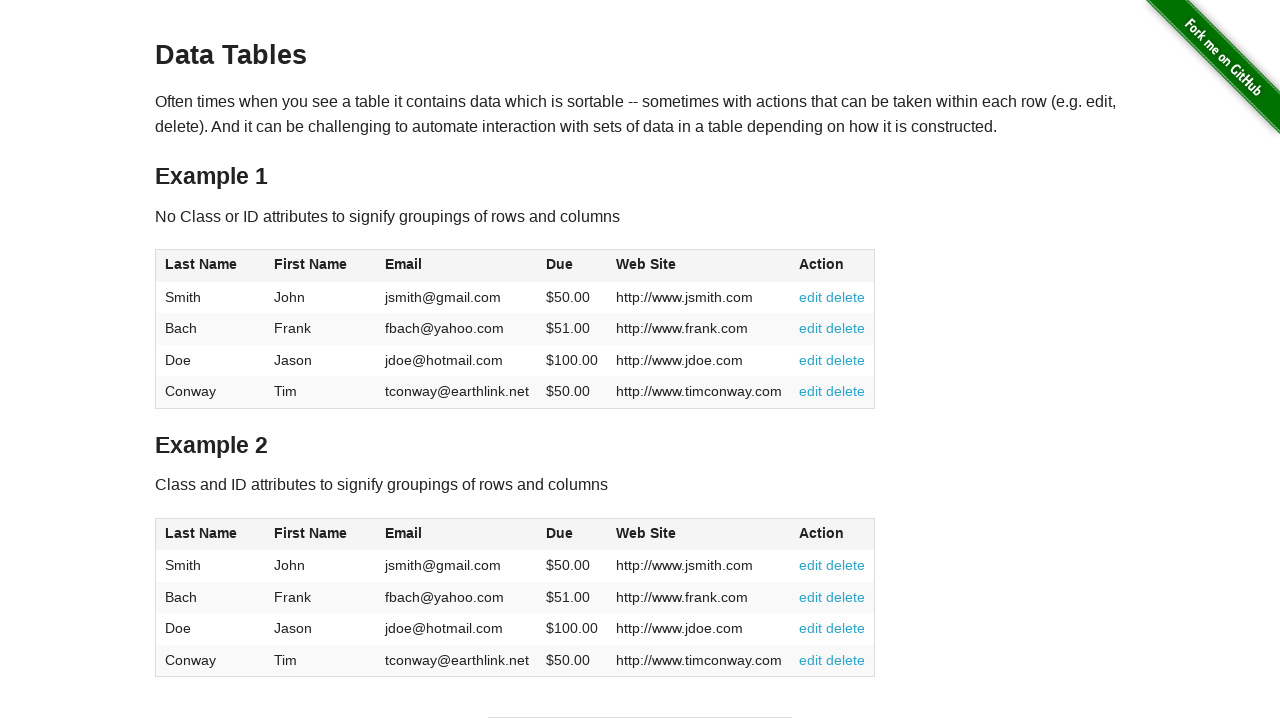

Extracted cell text: tconway@earthlink.net
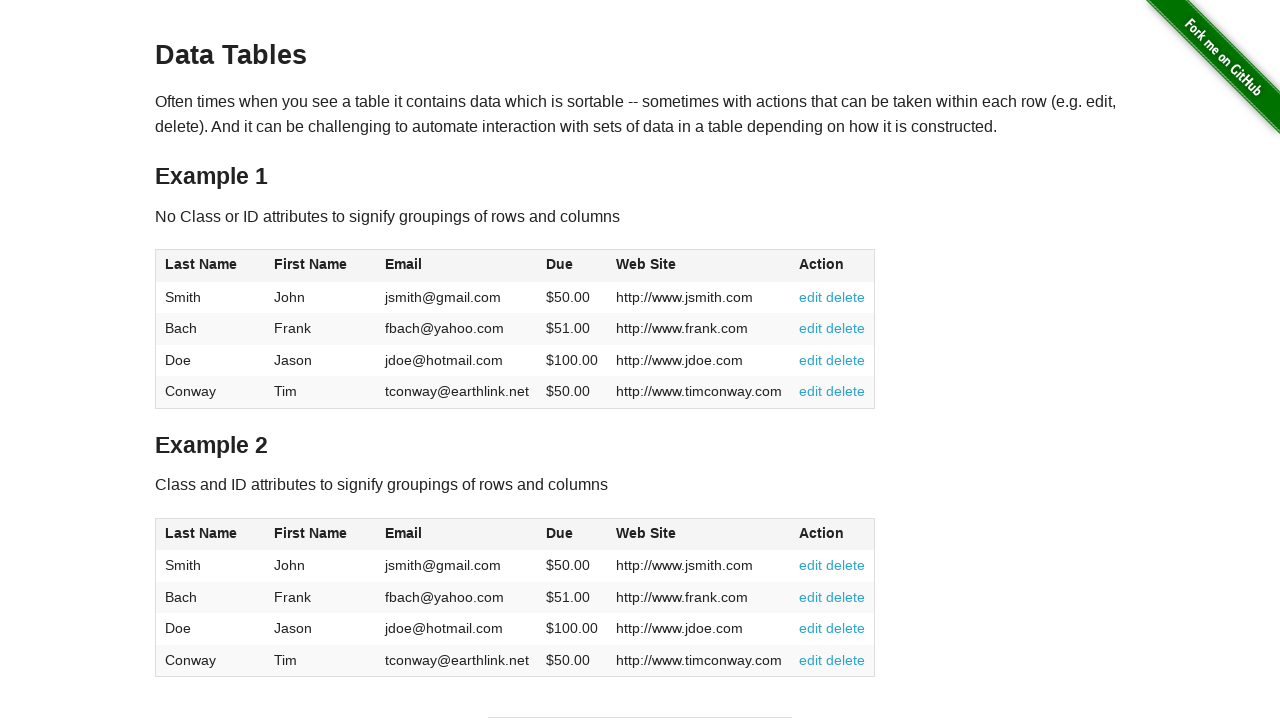

Extracted cell text: $50.00
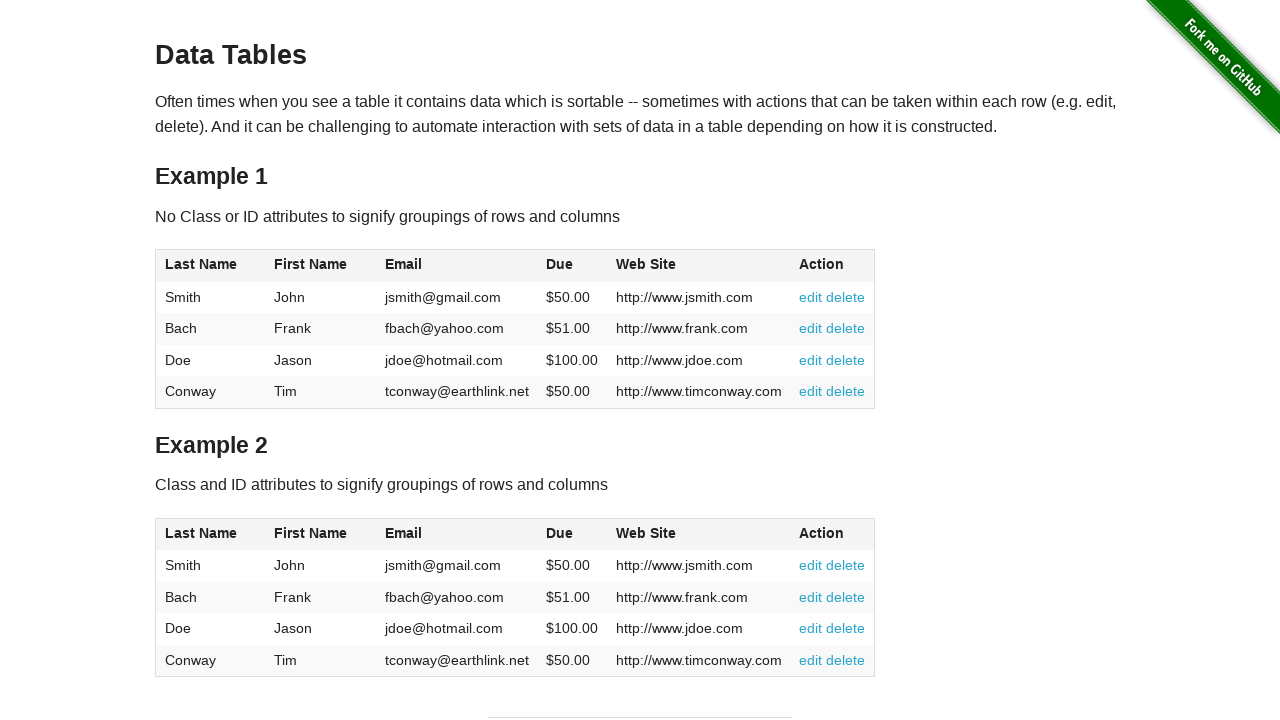

Extracted cell text: http://www.timconway.com
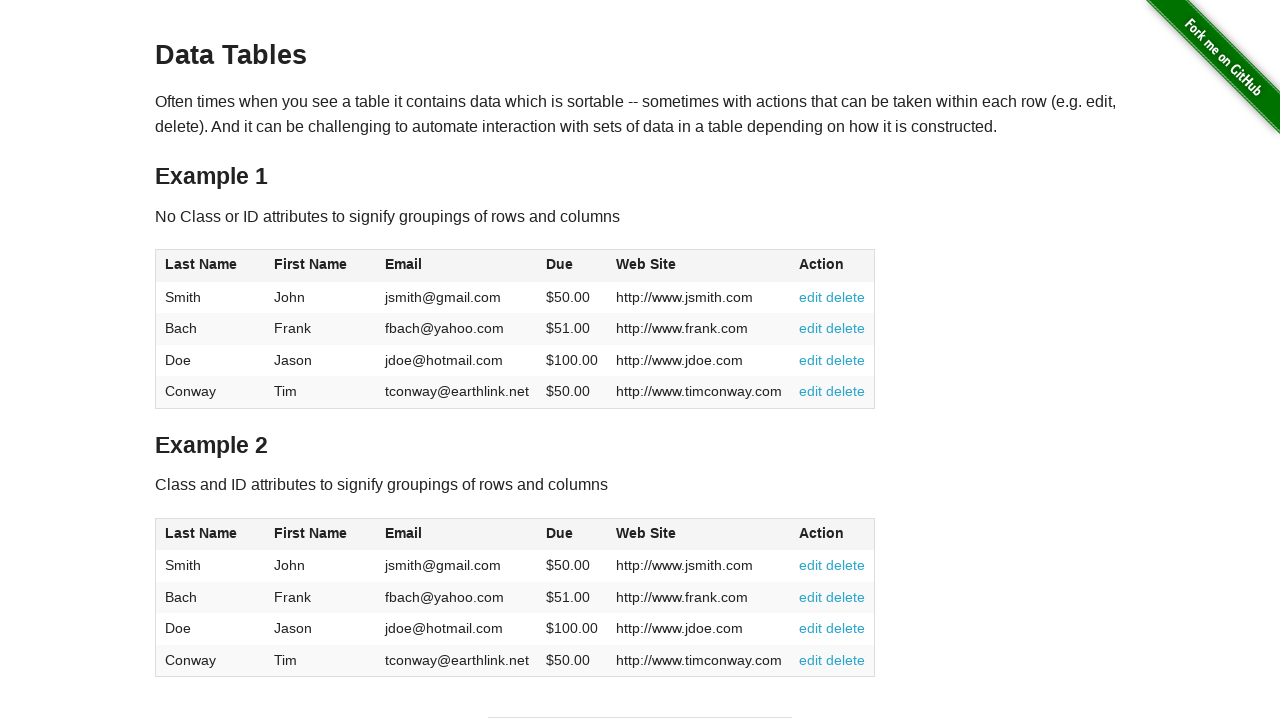

Extracted cell text: 
          edit
          delete
        
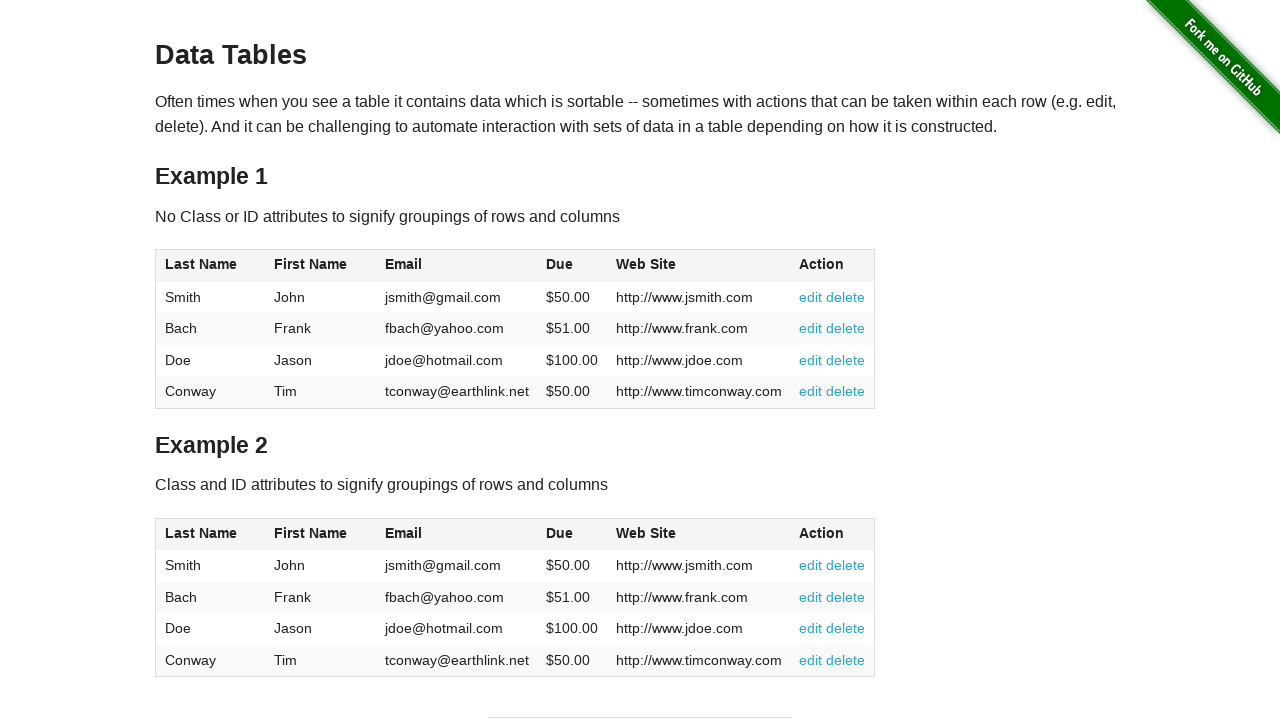

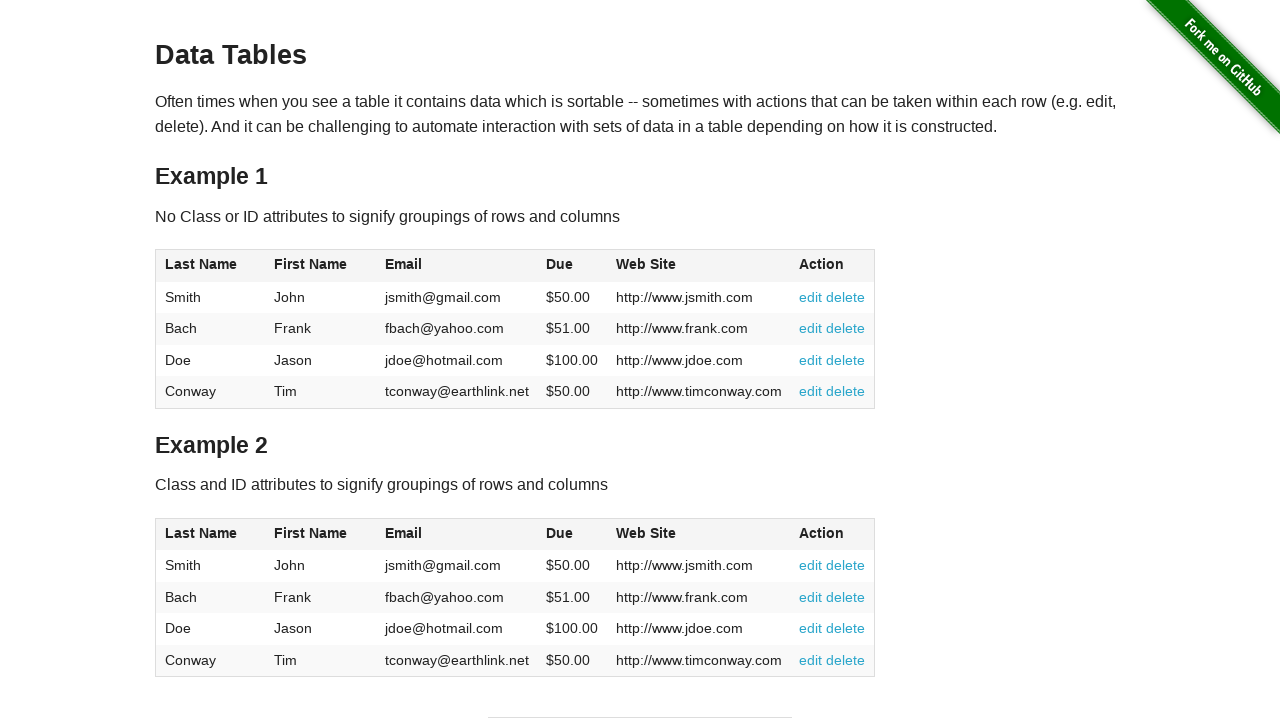